Navigates to a news website and scrolls down repeatedly to load all articles via infinite scroll

Starting URL: https://www.factchecklab.org/

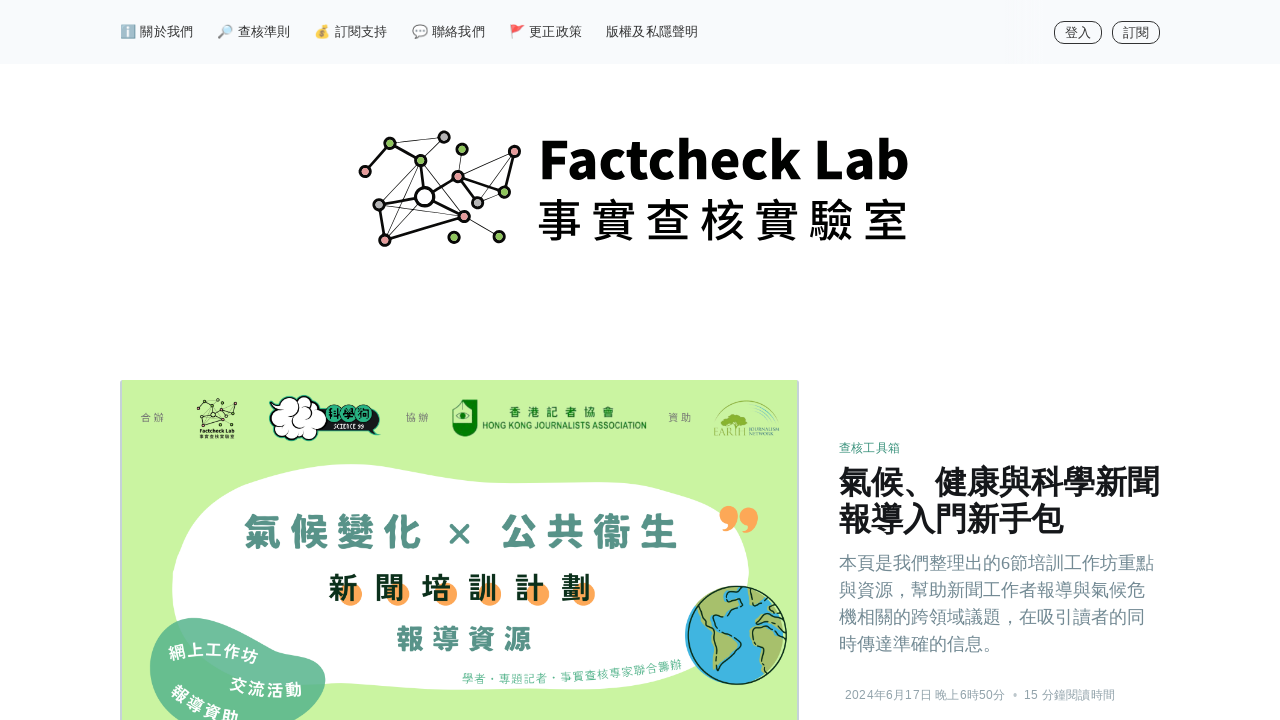

Retrieved initial page height
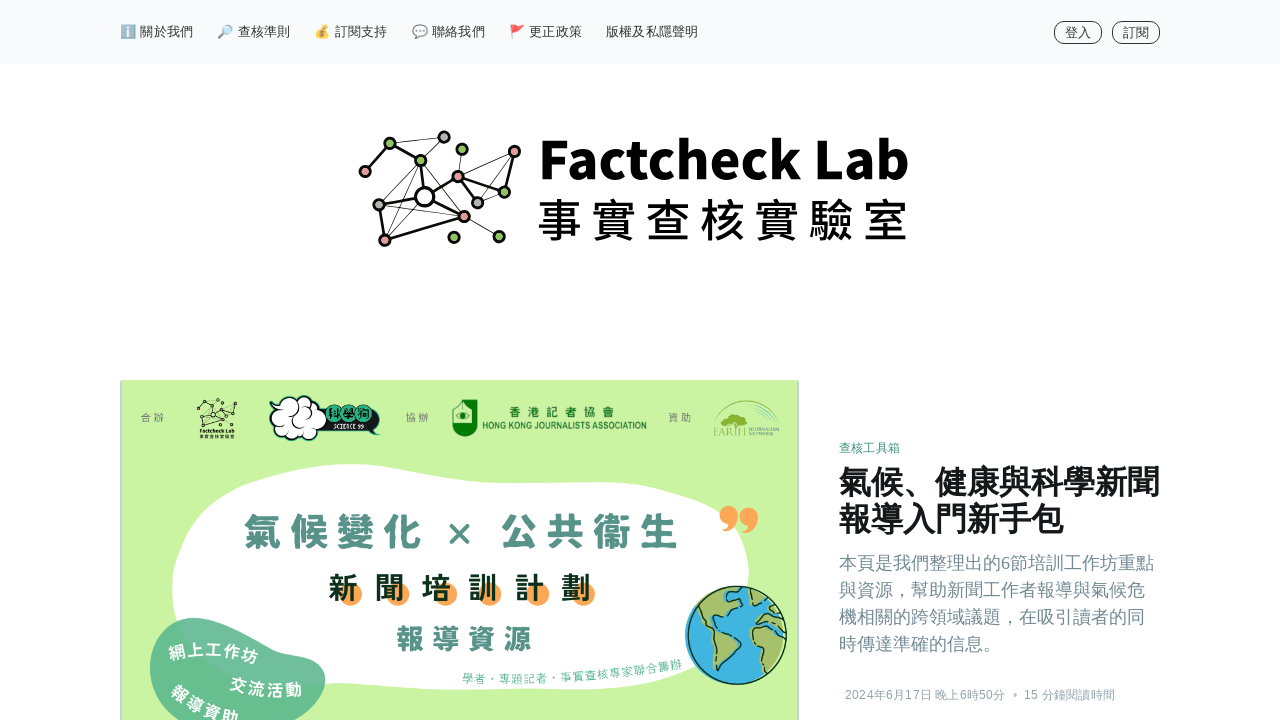

Pressed End key to scroll to bottom of page
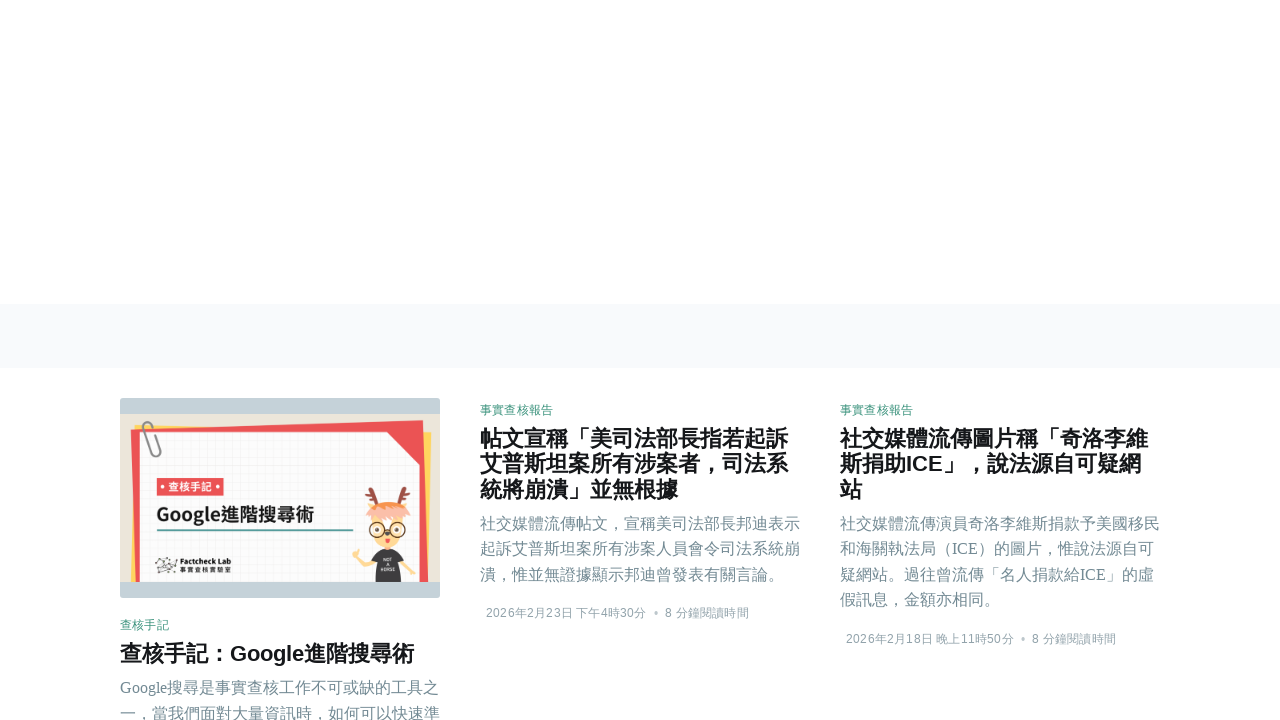

Waited 5 seconds for new content to load
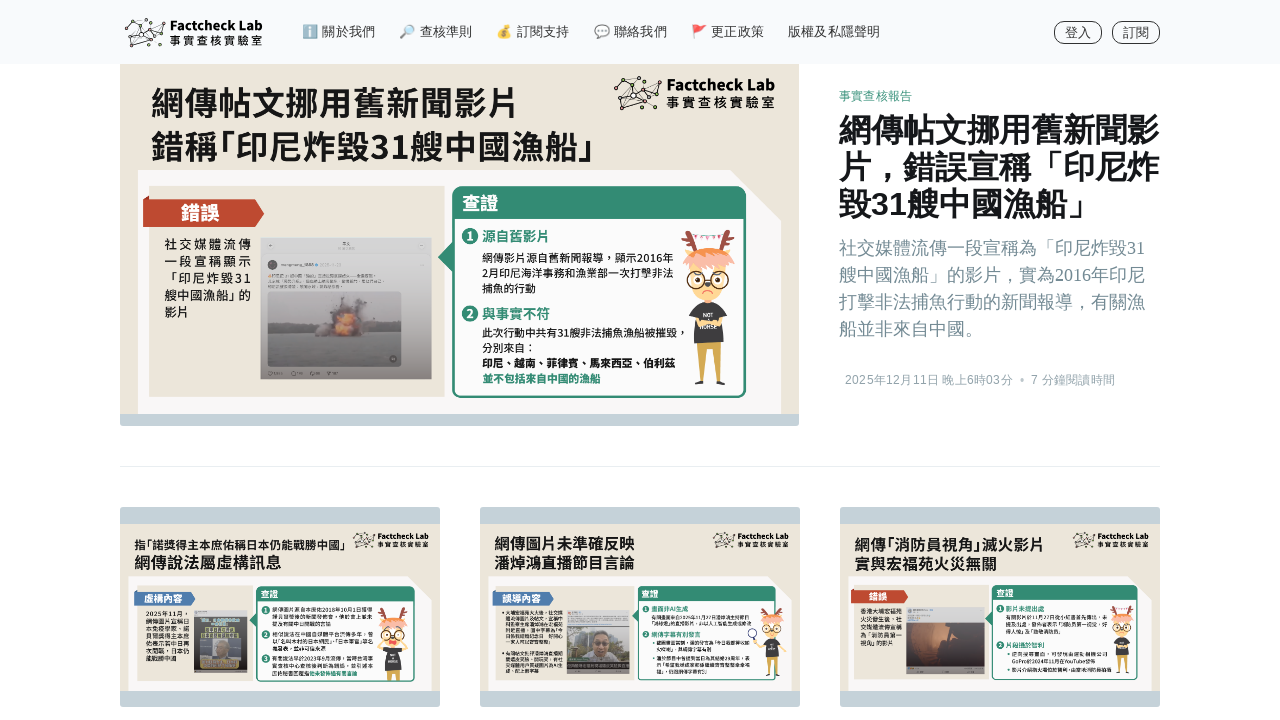

Checked if new content was loaded by evaluating page height
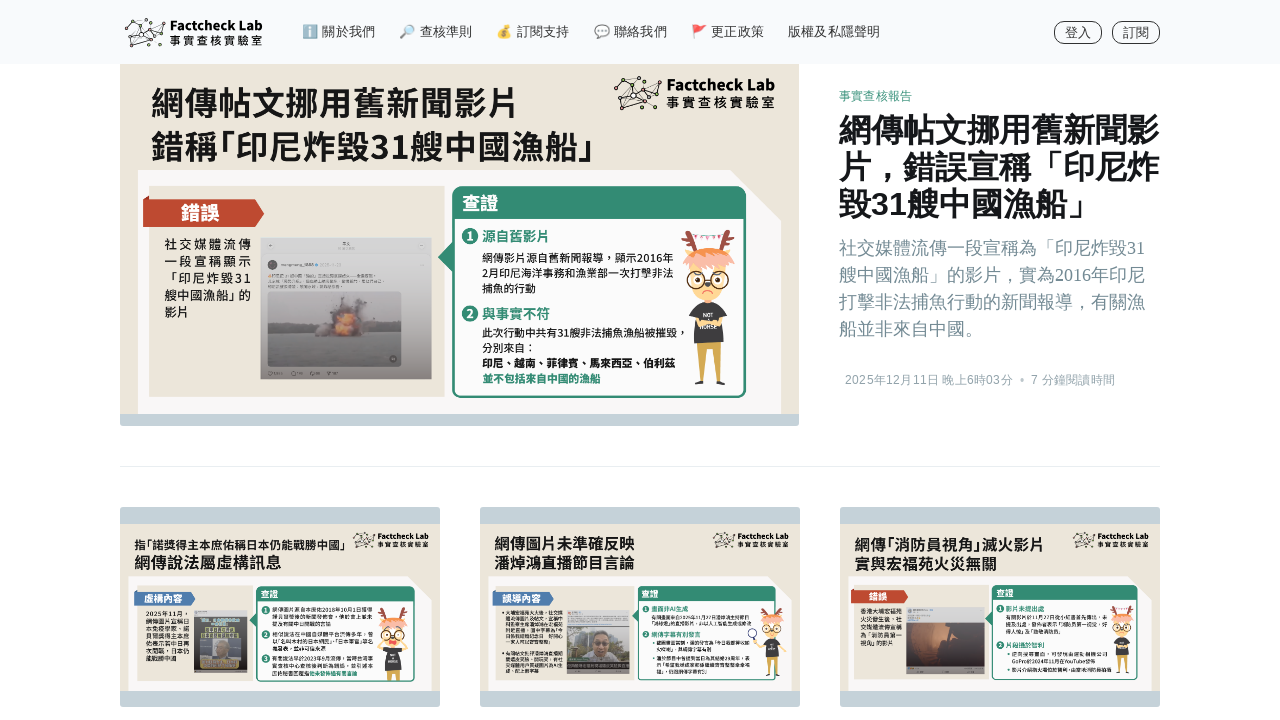

Pressed End key to scroll to bottom of page
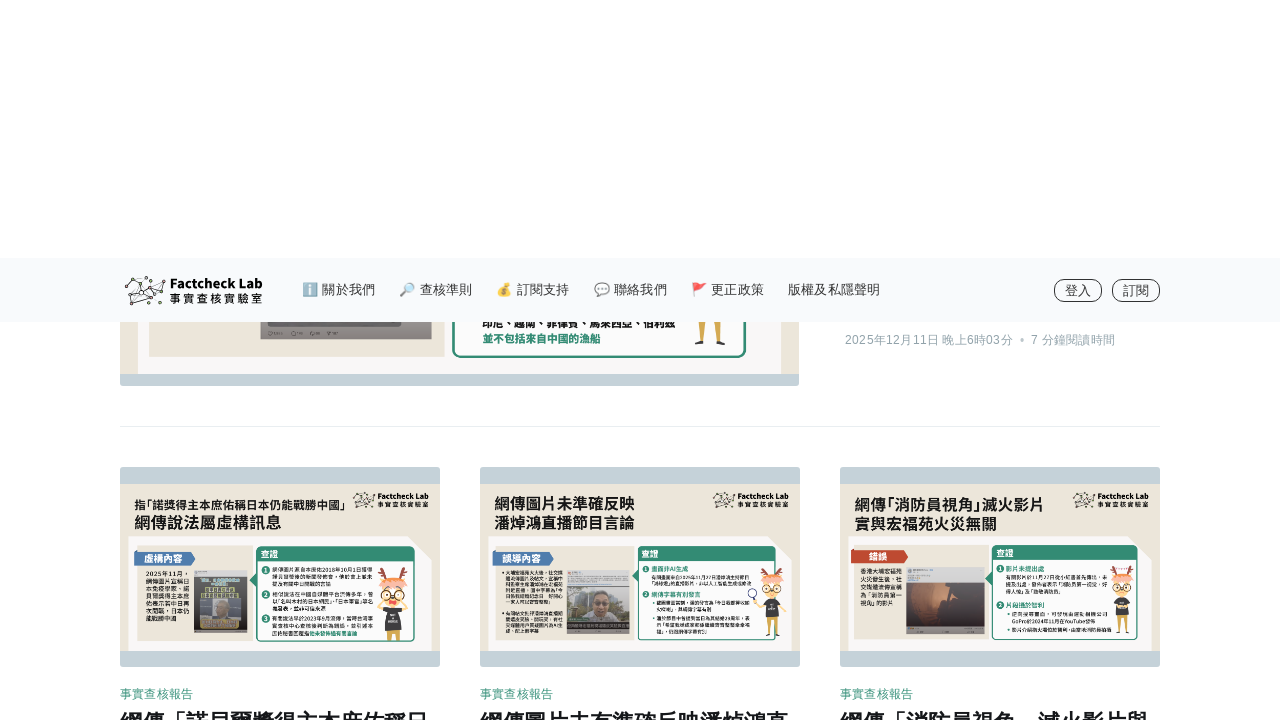

Waited 5 seconds for new content to load
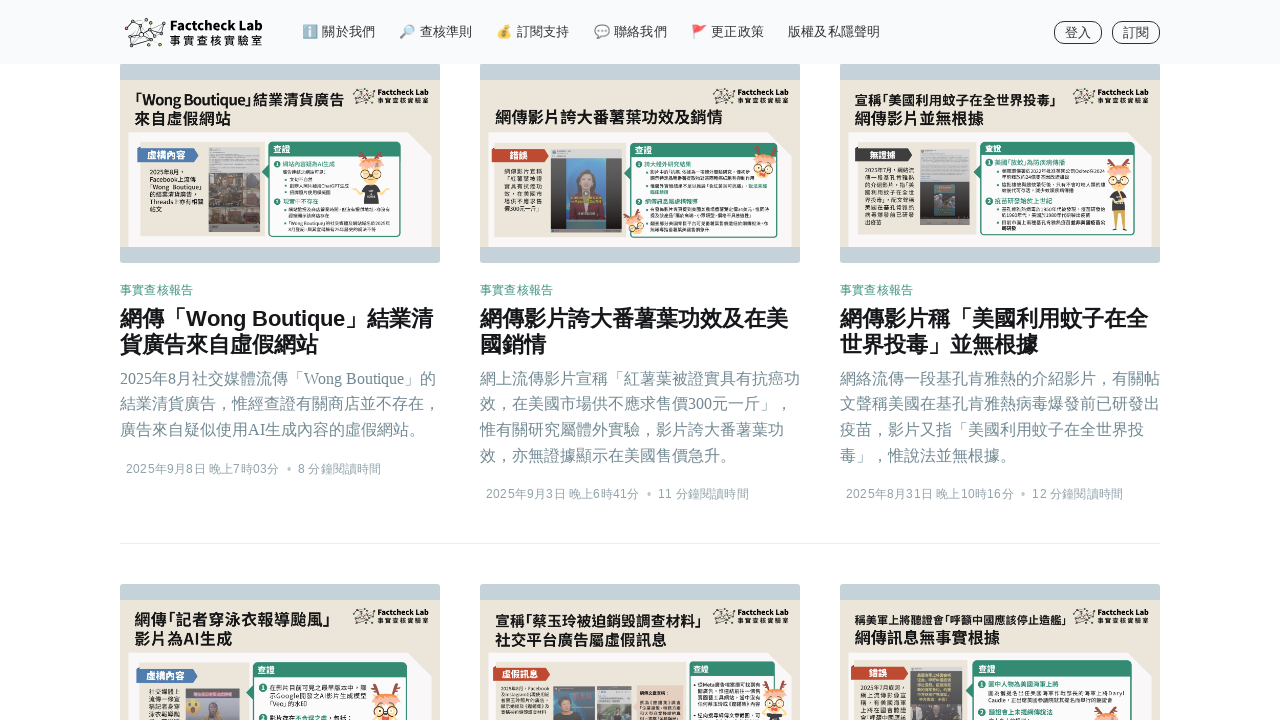

Checked if new content was loaded by evaluating page height
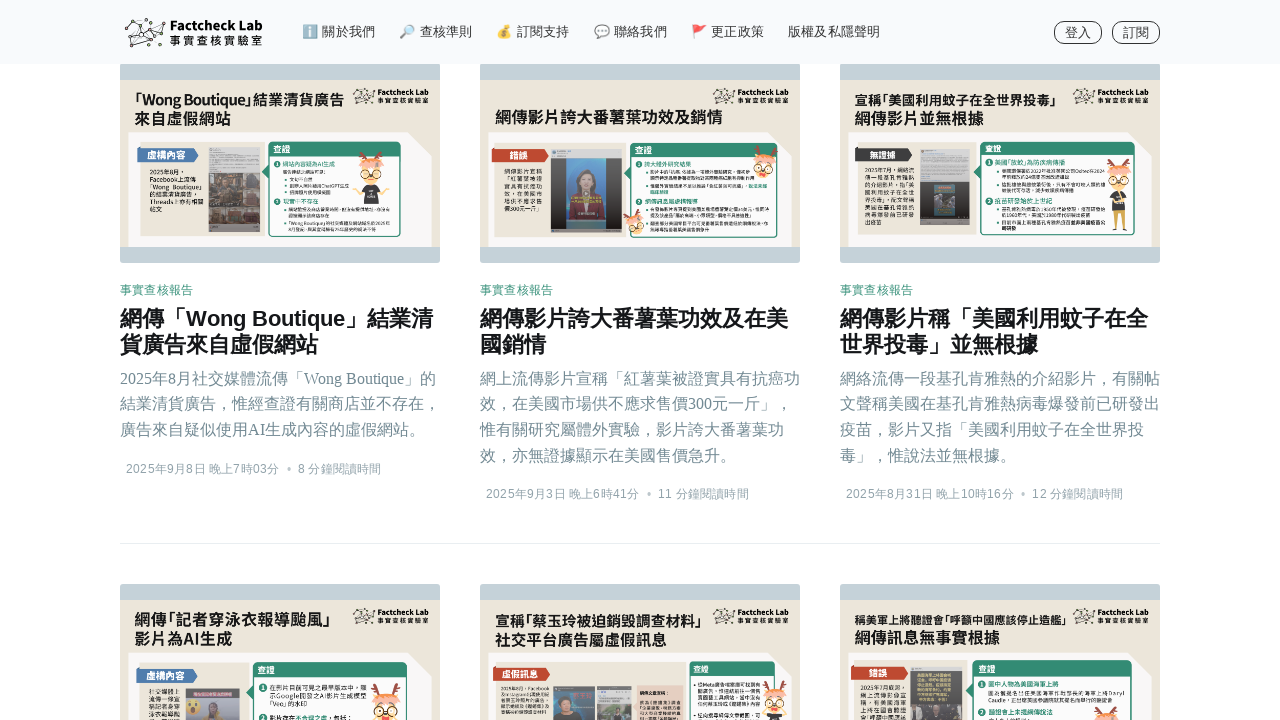

Pressed End key to scroll to bottom of page
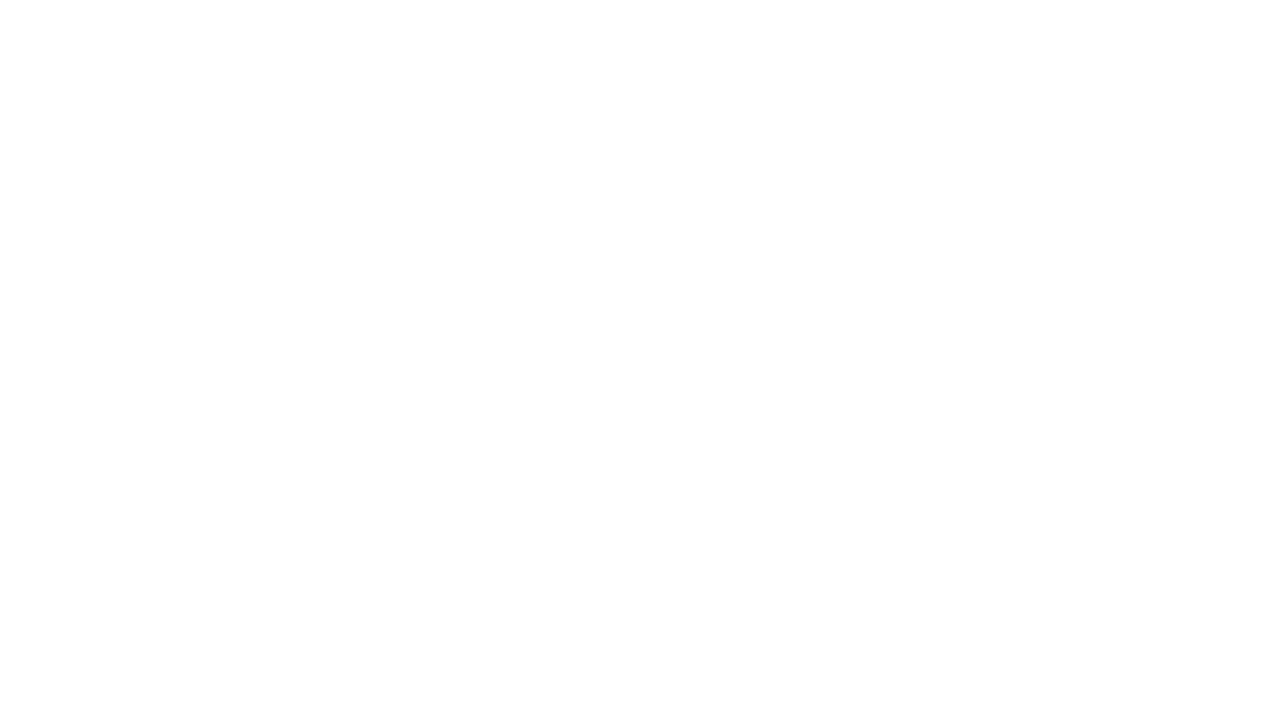

Waited 5 seconds for new content to load
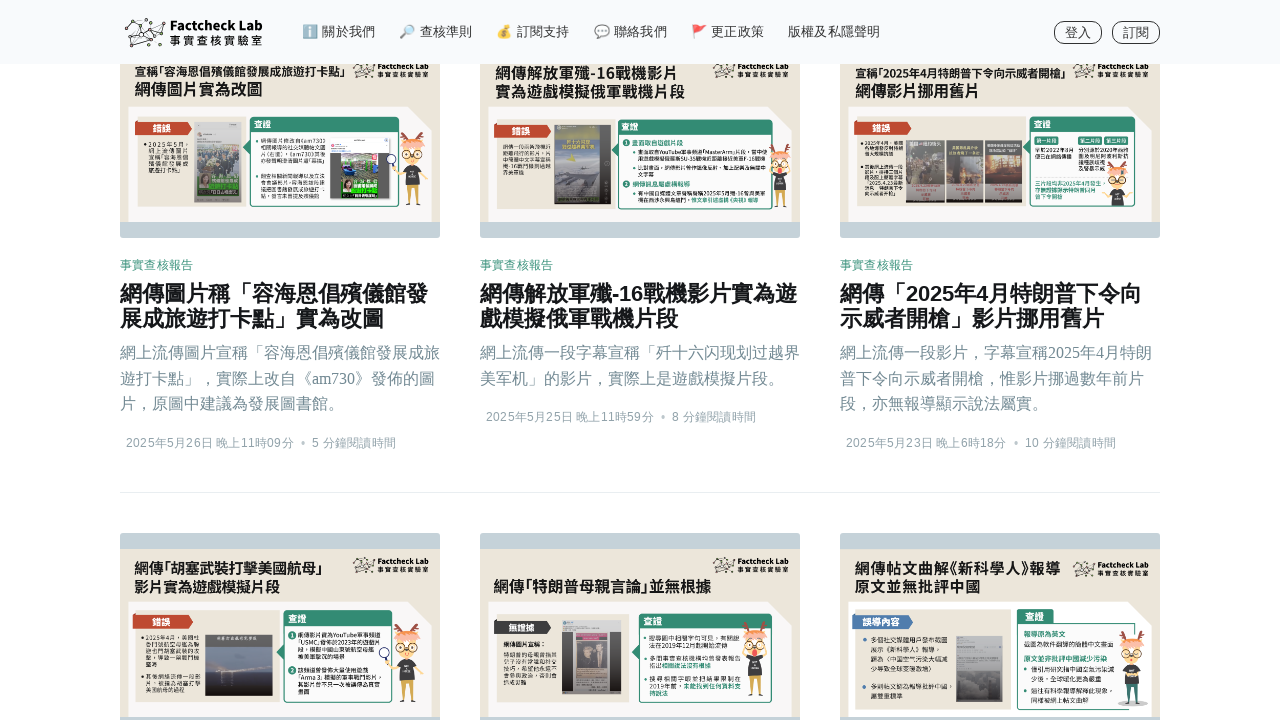

Checked if new content was loaded by evaluating page height
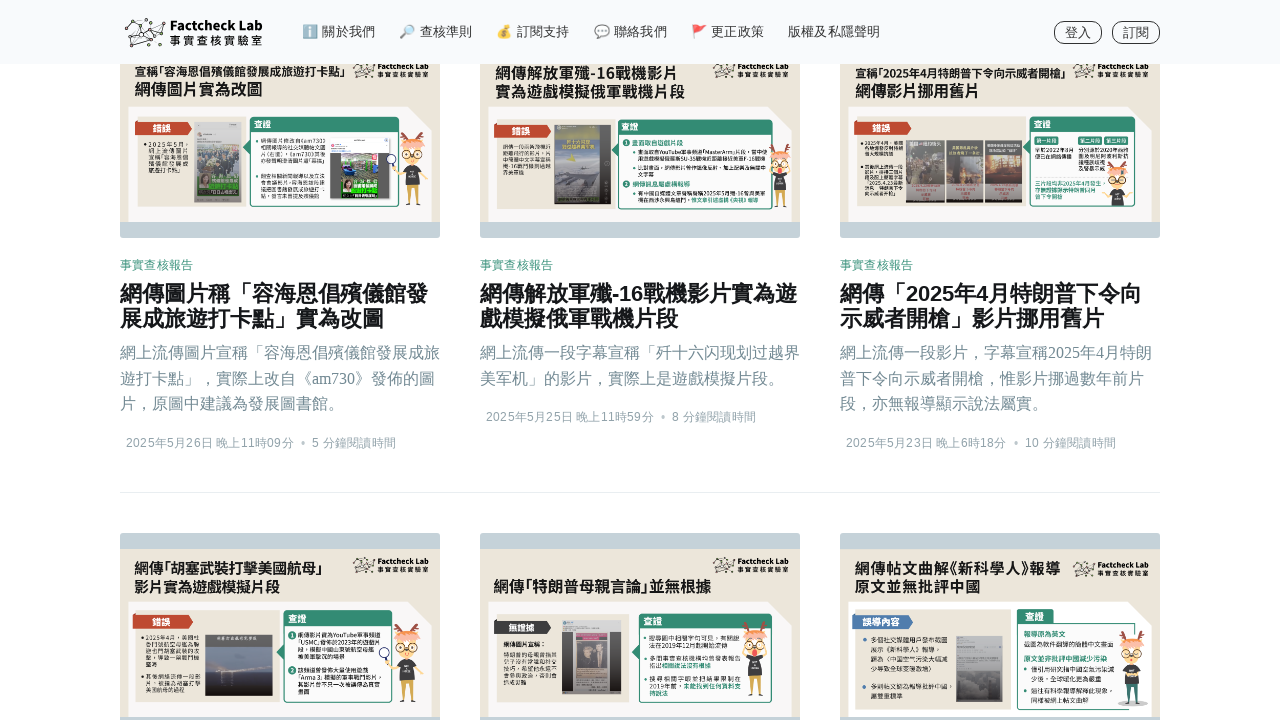

Pressed End key to scroll to bottom of page
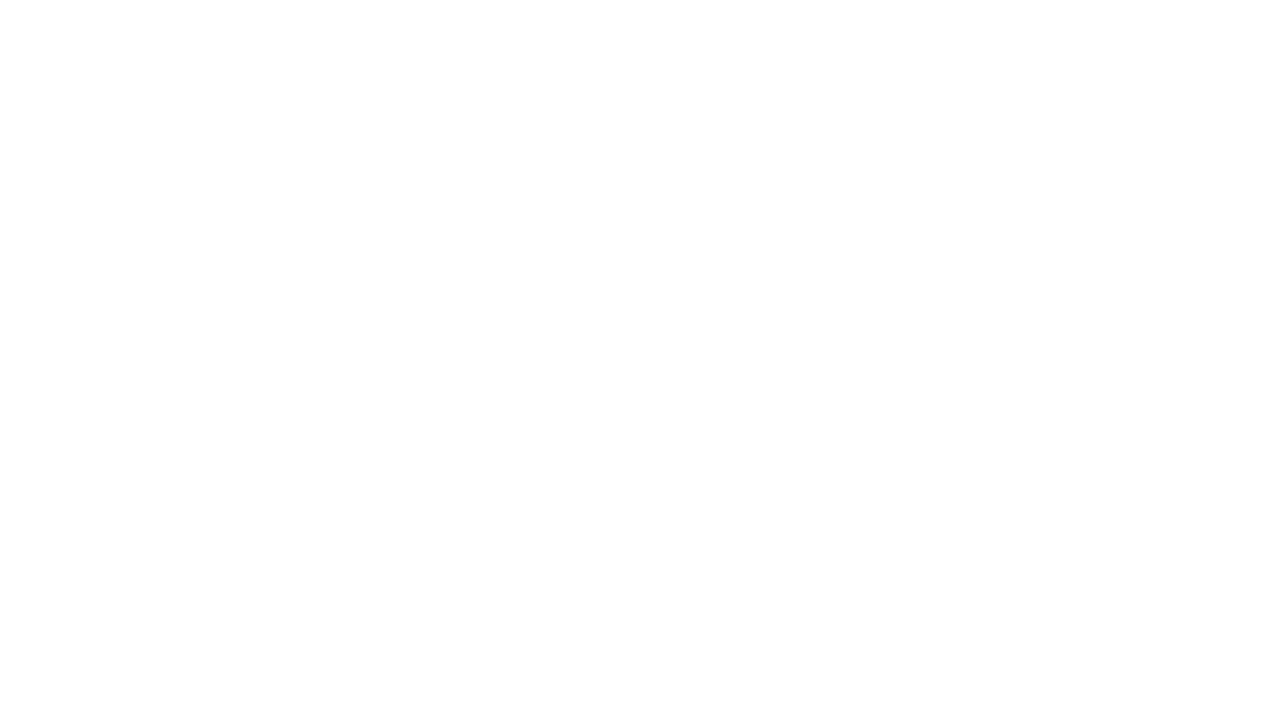

Waited 5 seconds for new content to load
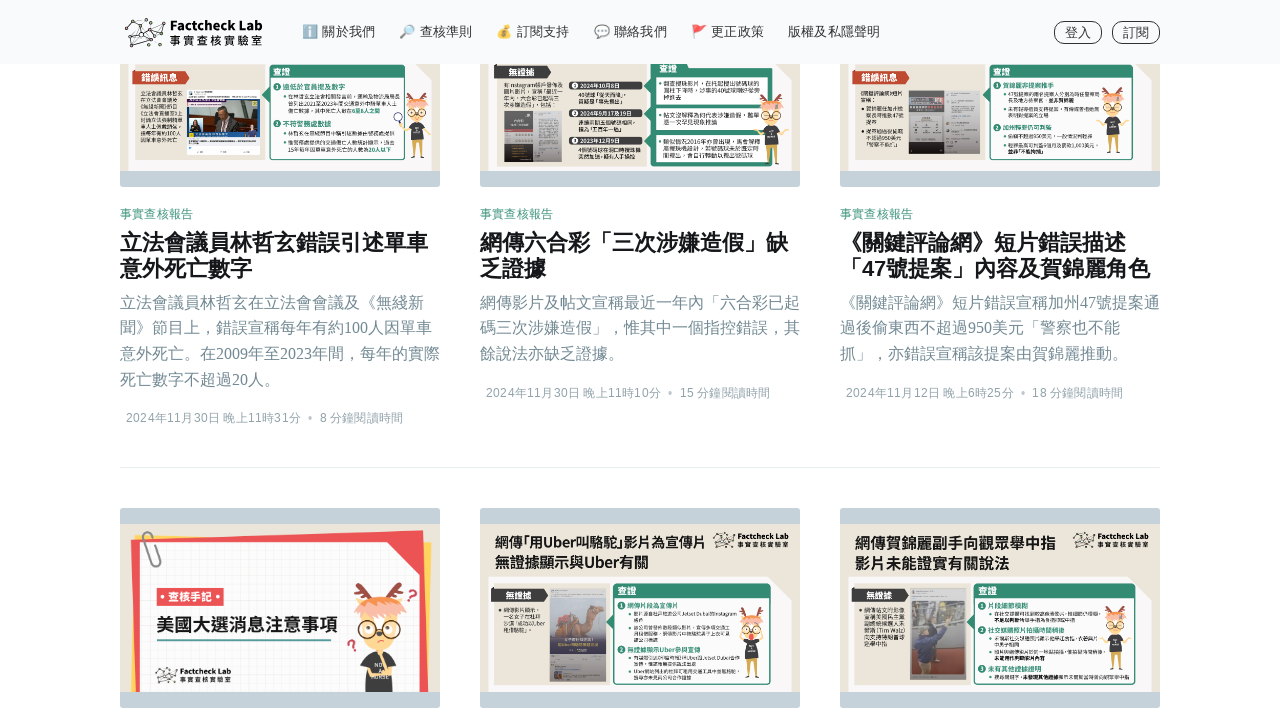

Checked if new content was loaded by evaluating page height
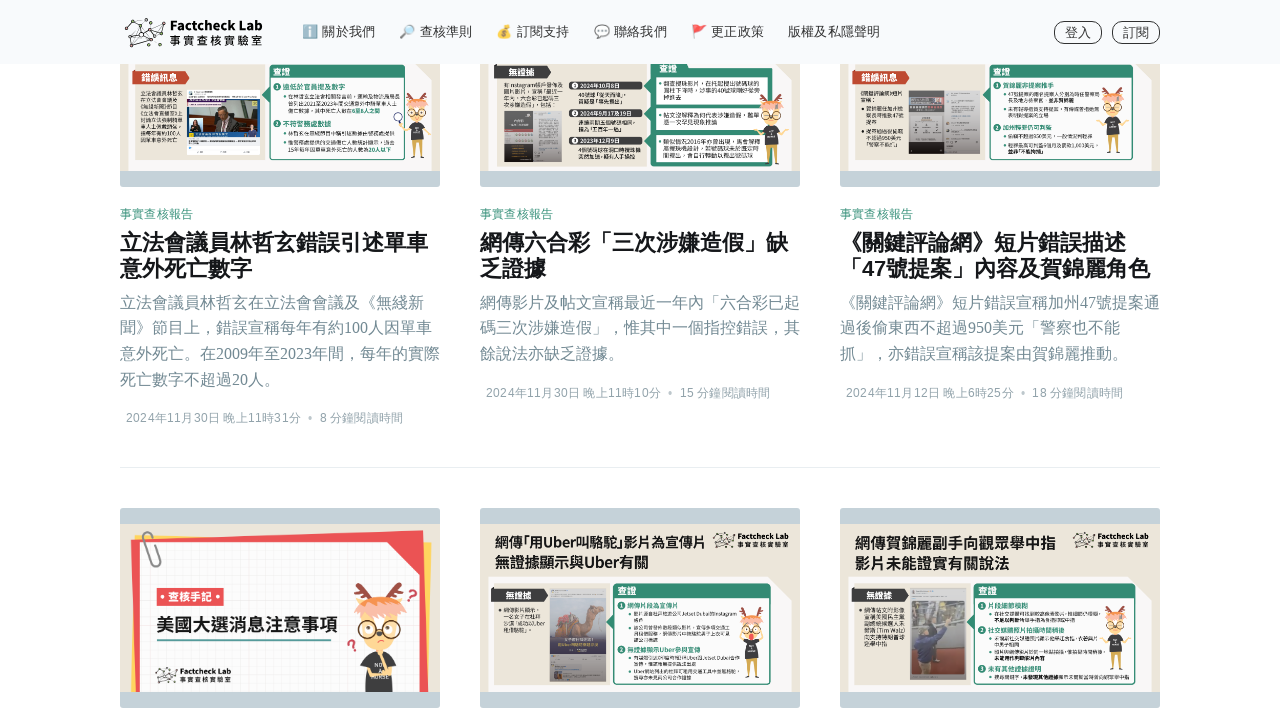

Pressed End key to scroll to bottom of page
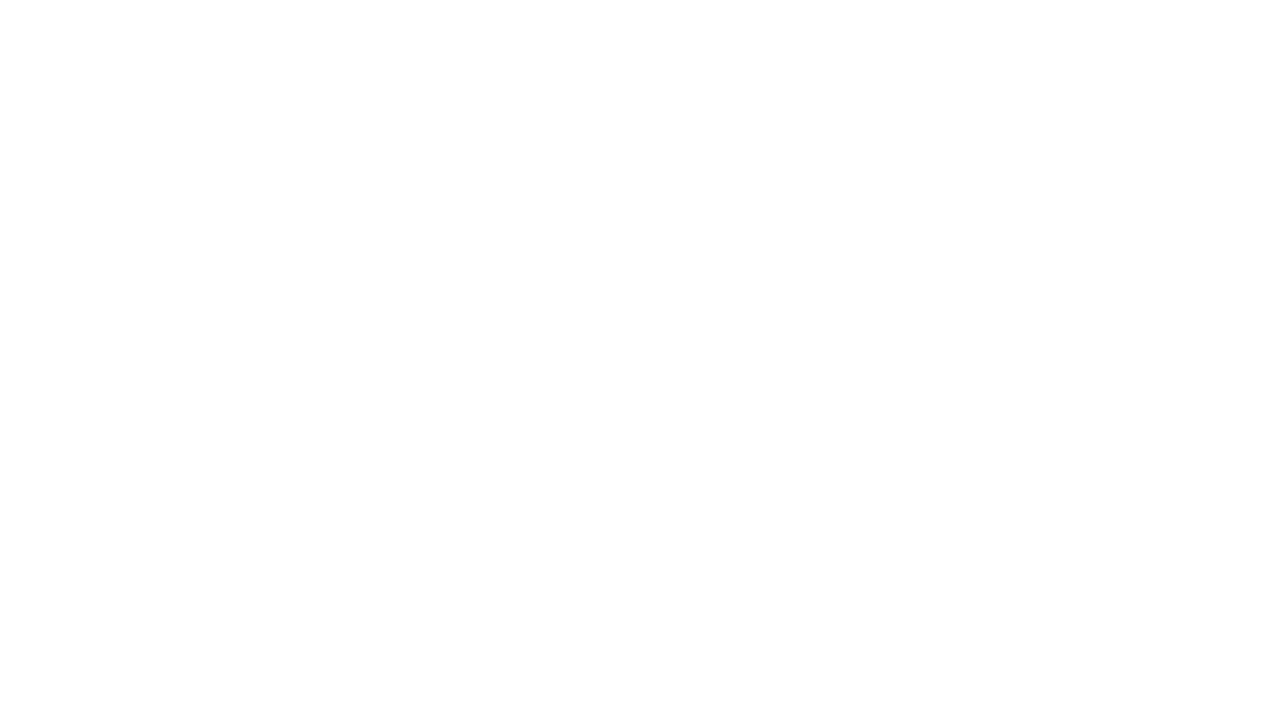

Waited 5 seconds for new content to load
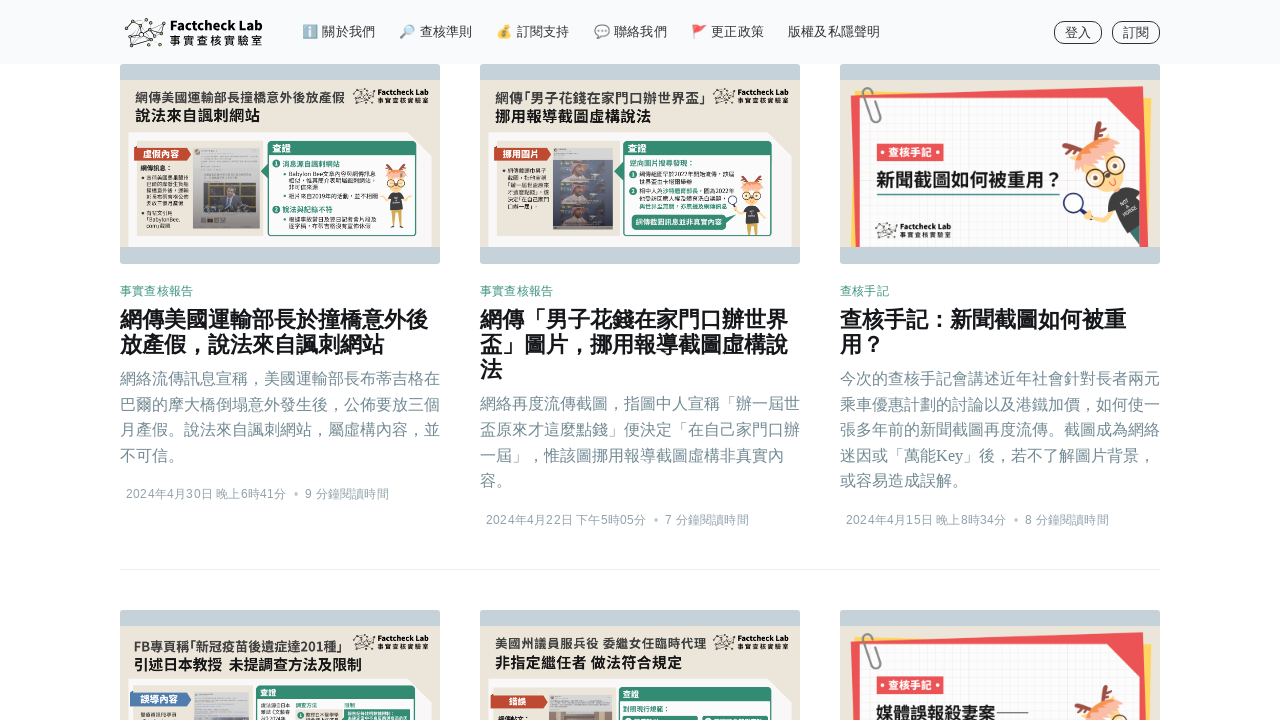

Checked if new content was loaded by evaluating page height
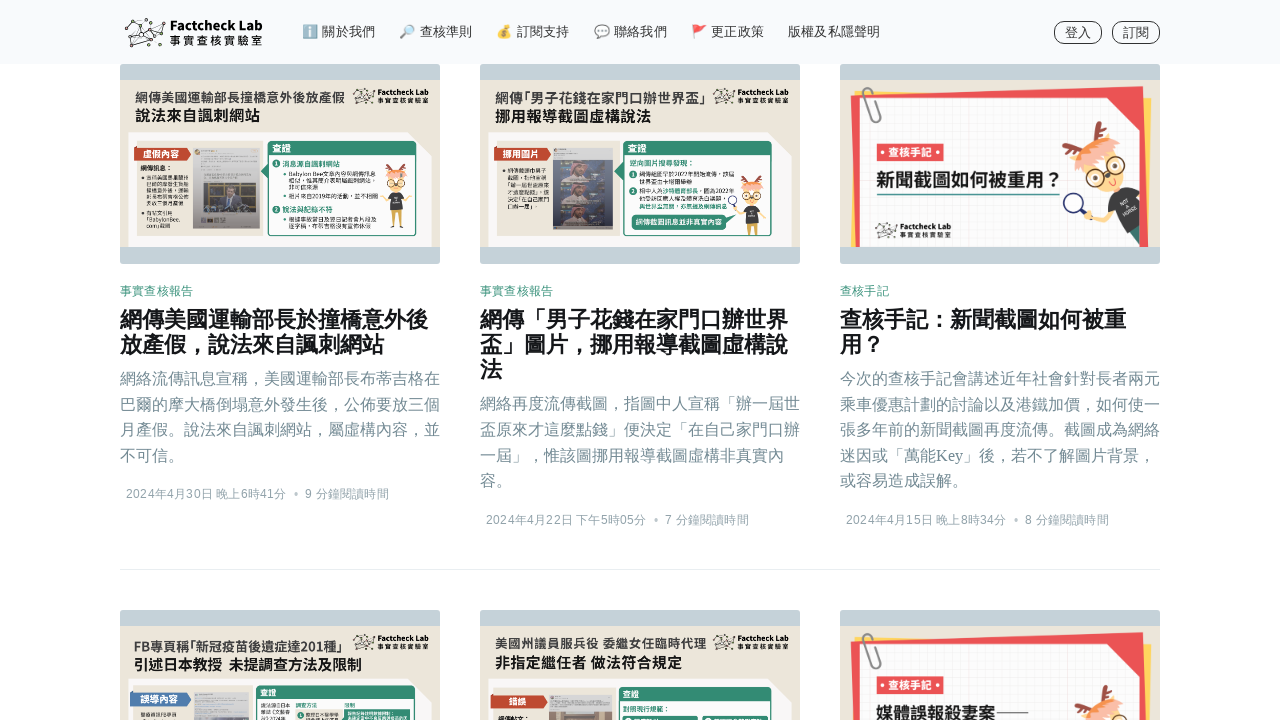

Pressed End key to scroll to bottom of page
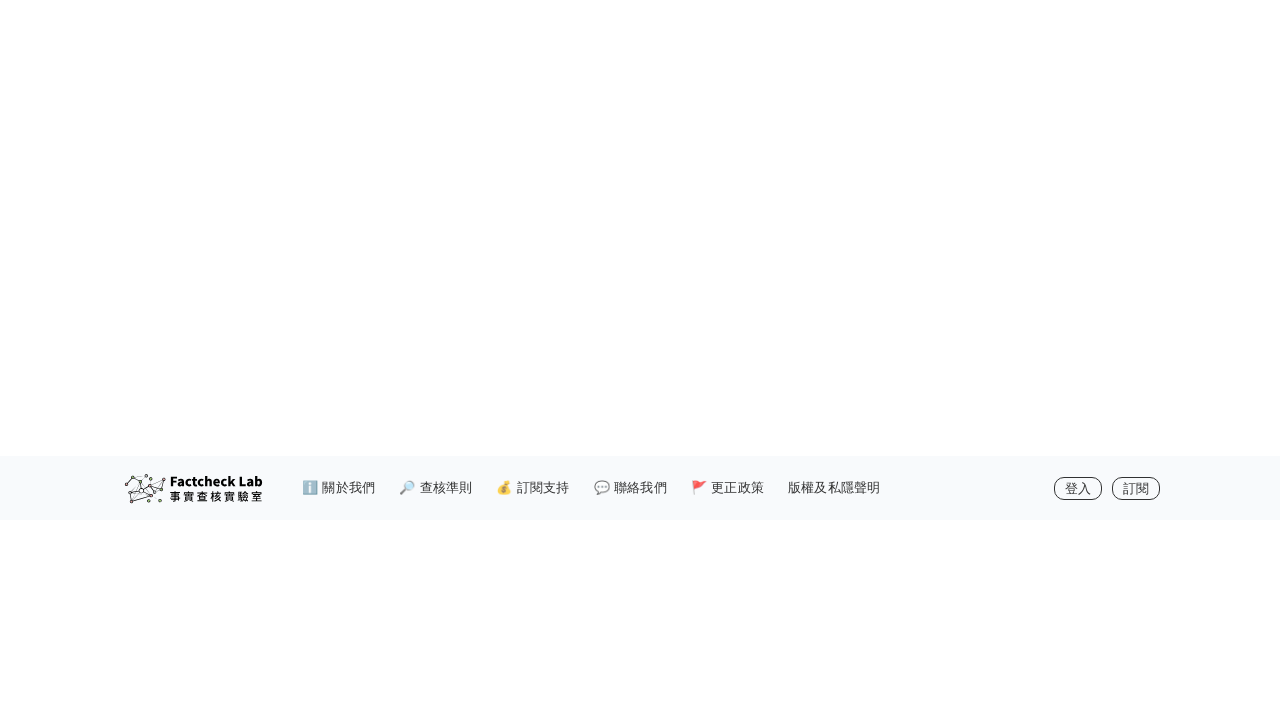

Waited 5 seconds for new content to load
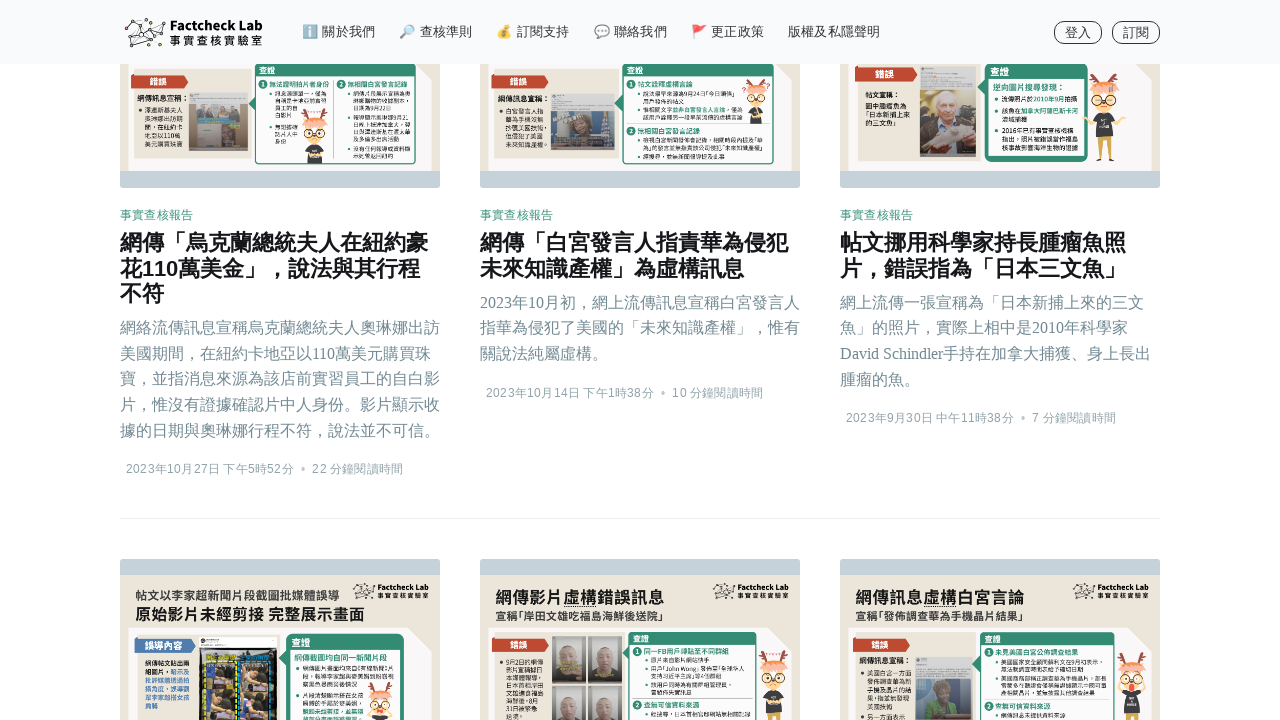

Checked if new content was loaded by evaluating page height
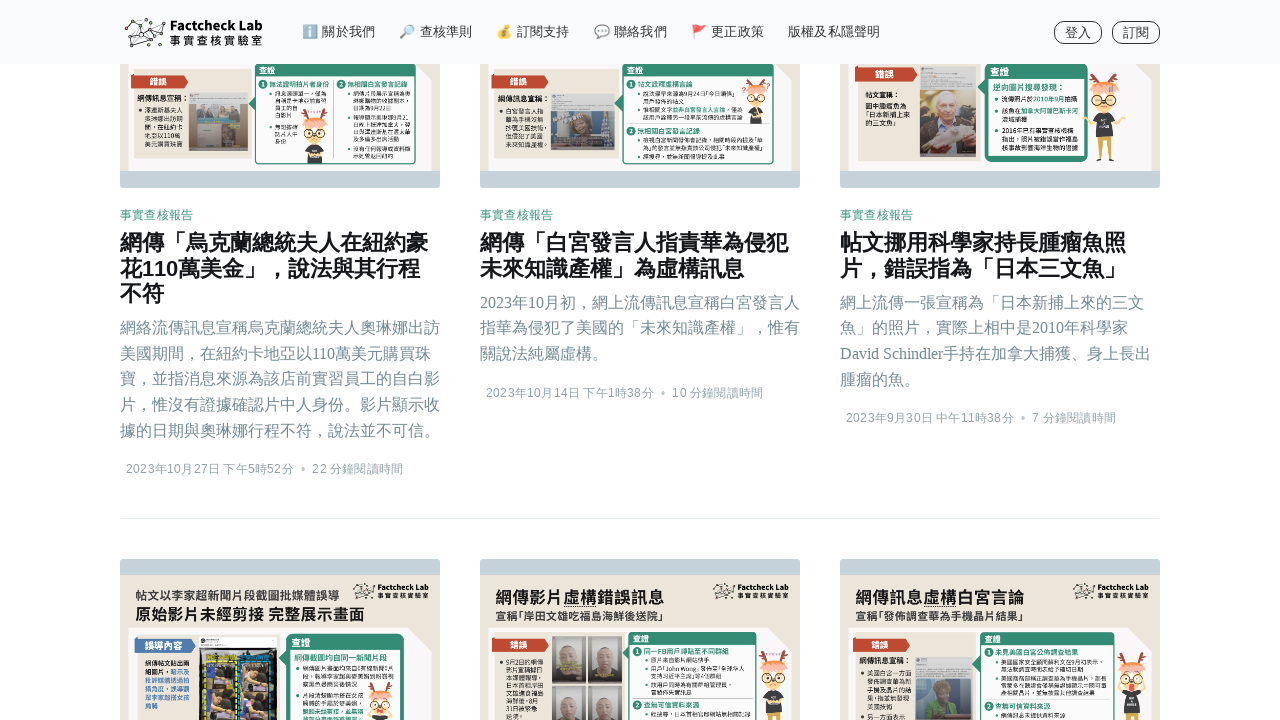

Pressed End key to scroll to bottom of page
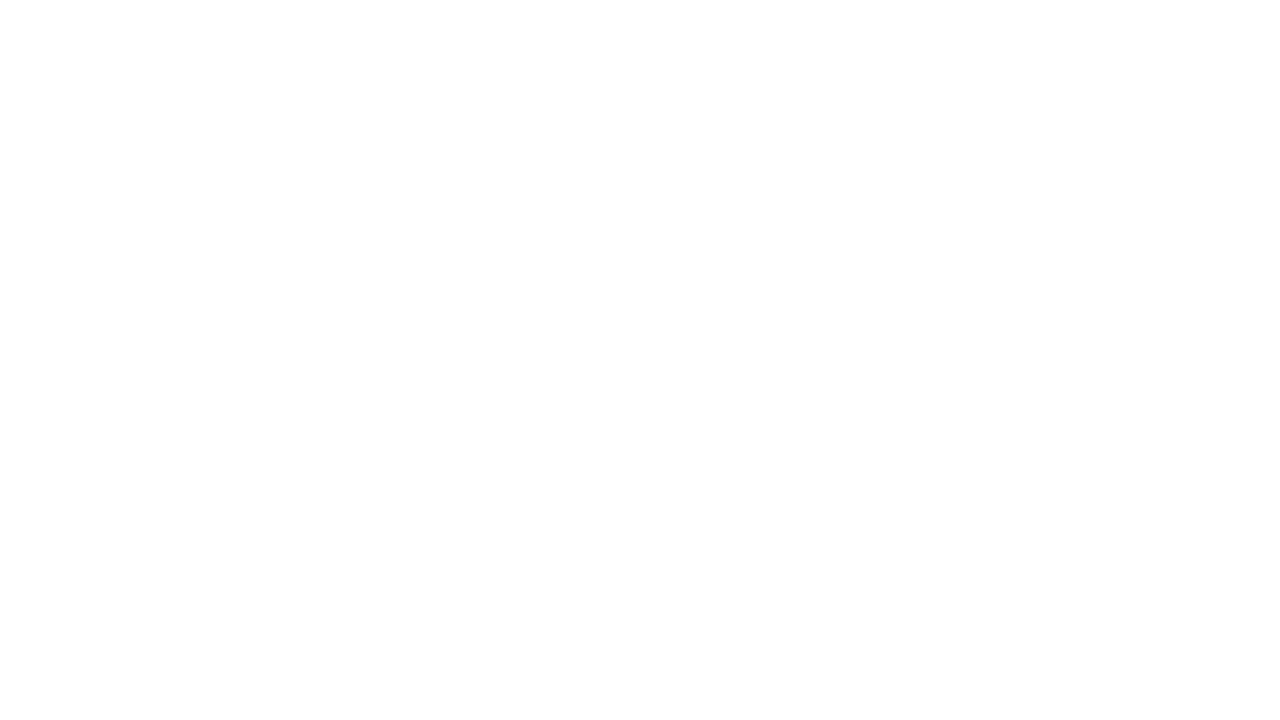

Waited 5 seconds for new content to load
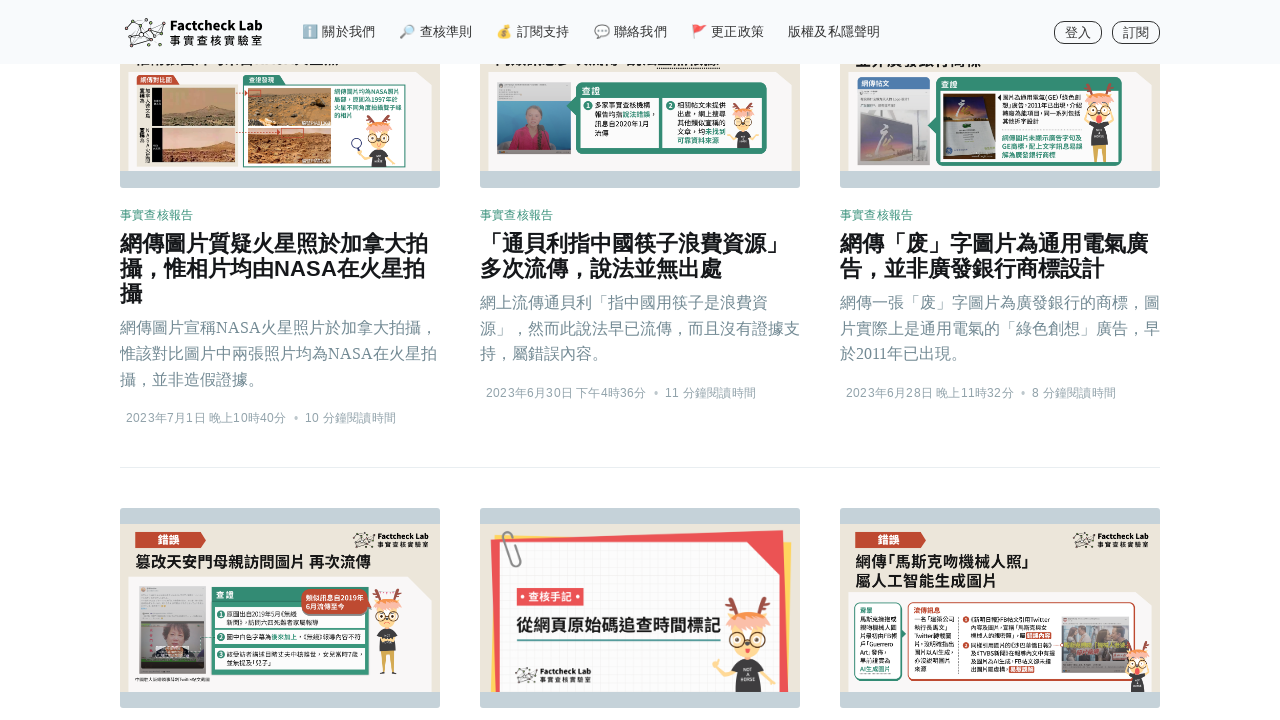

Checked if new content was loaded by evaluating page height
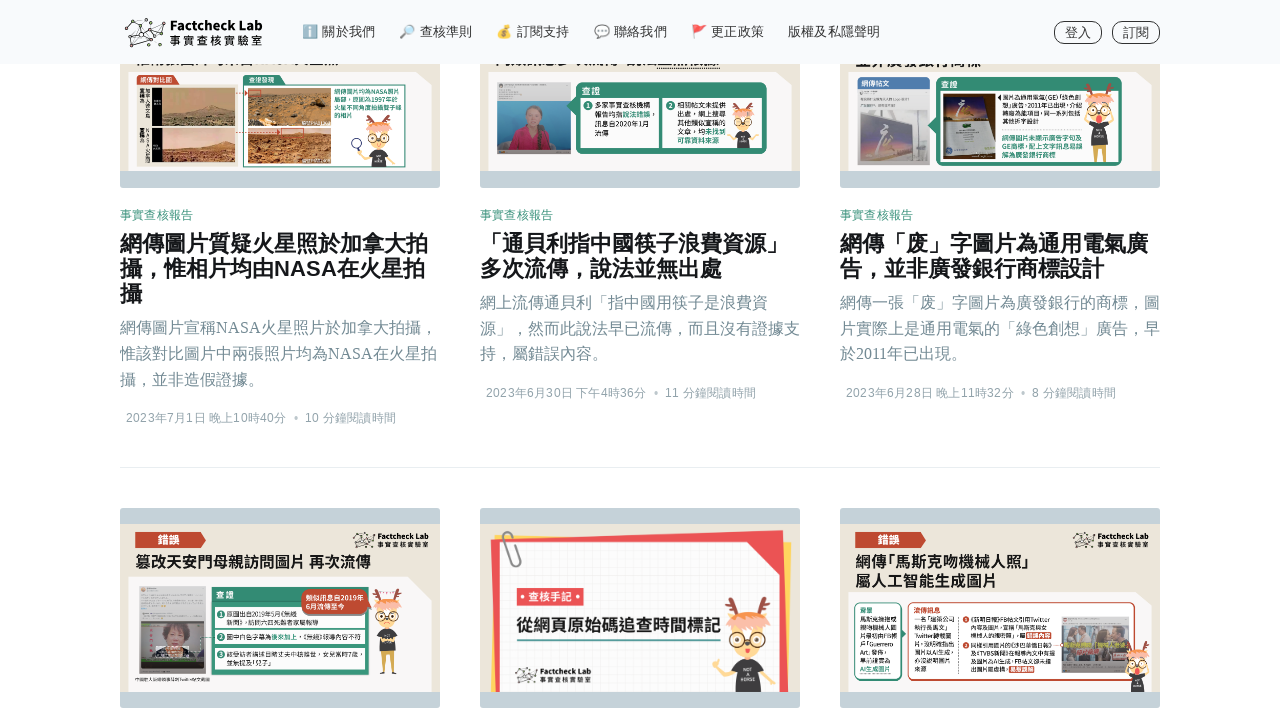

Pressed End key to scroll to bottom of page
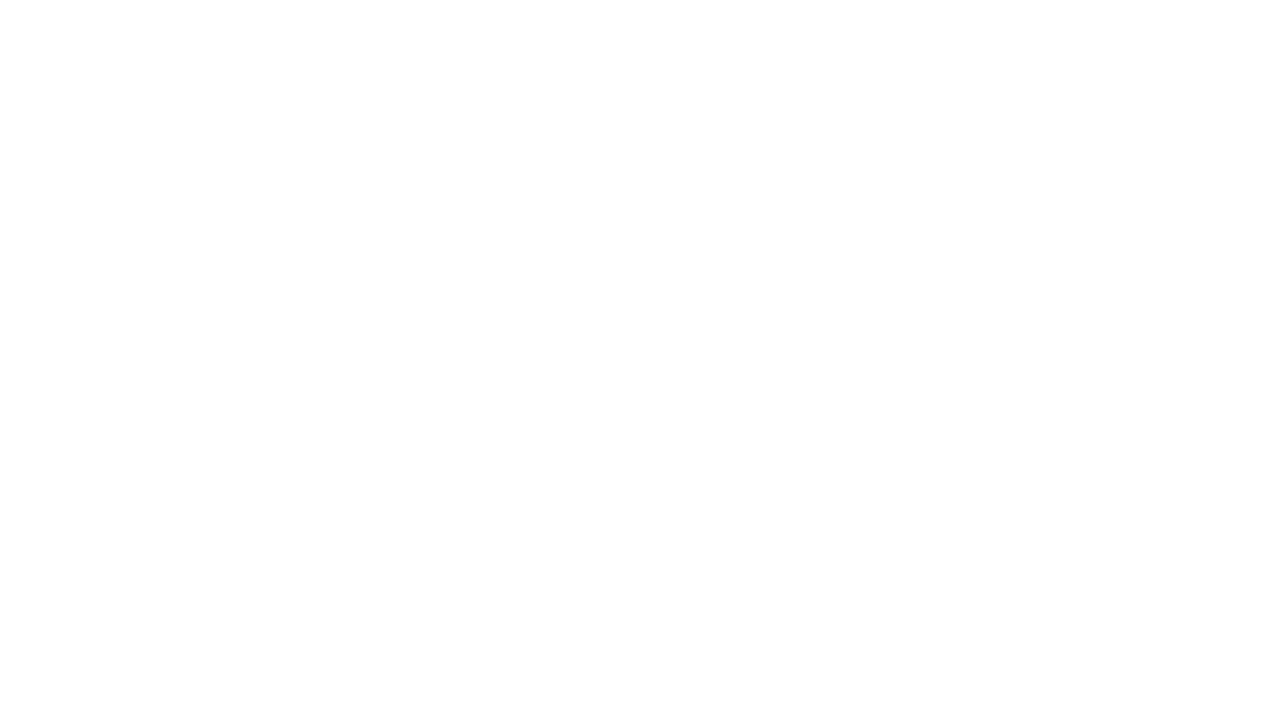

Waited 5 seconds for new content to load
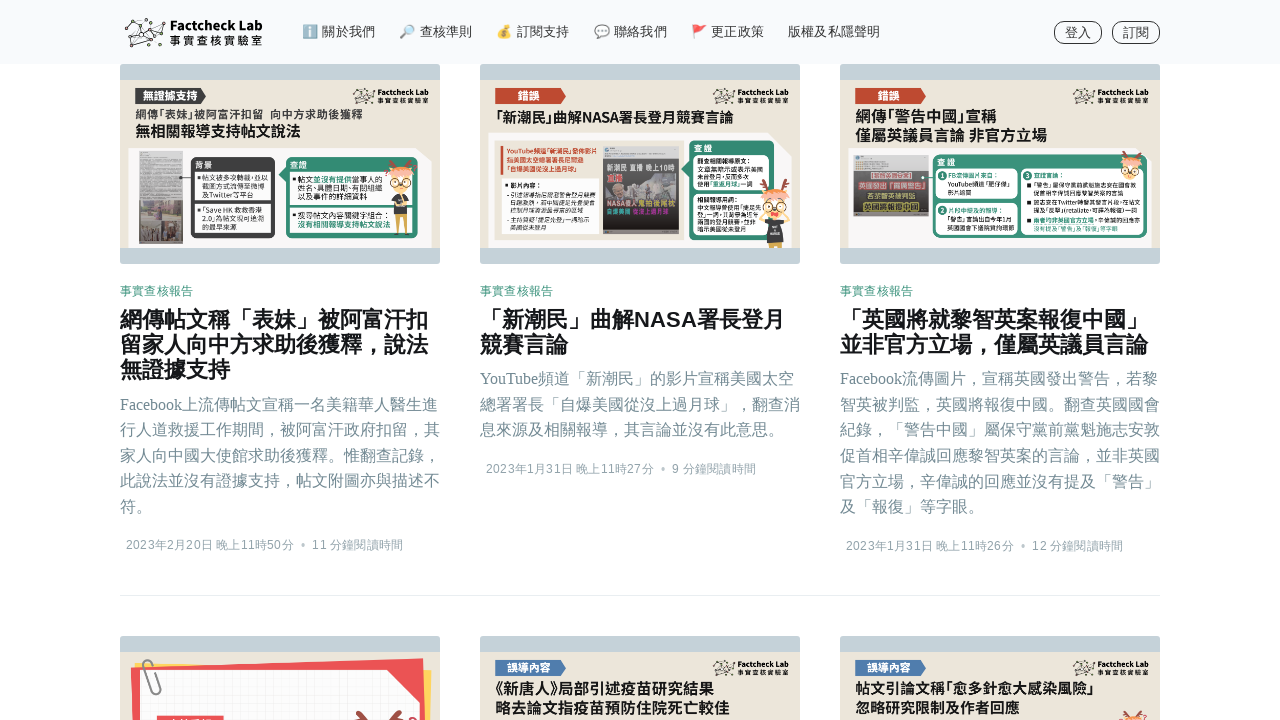

Checked if new content was loaded by evaluating page height
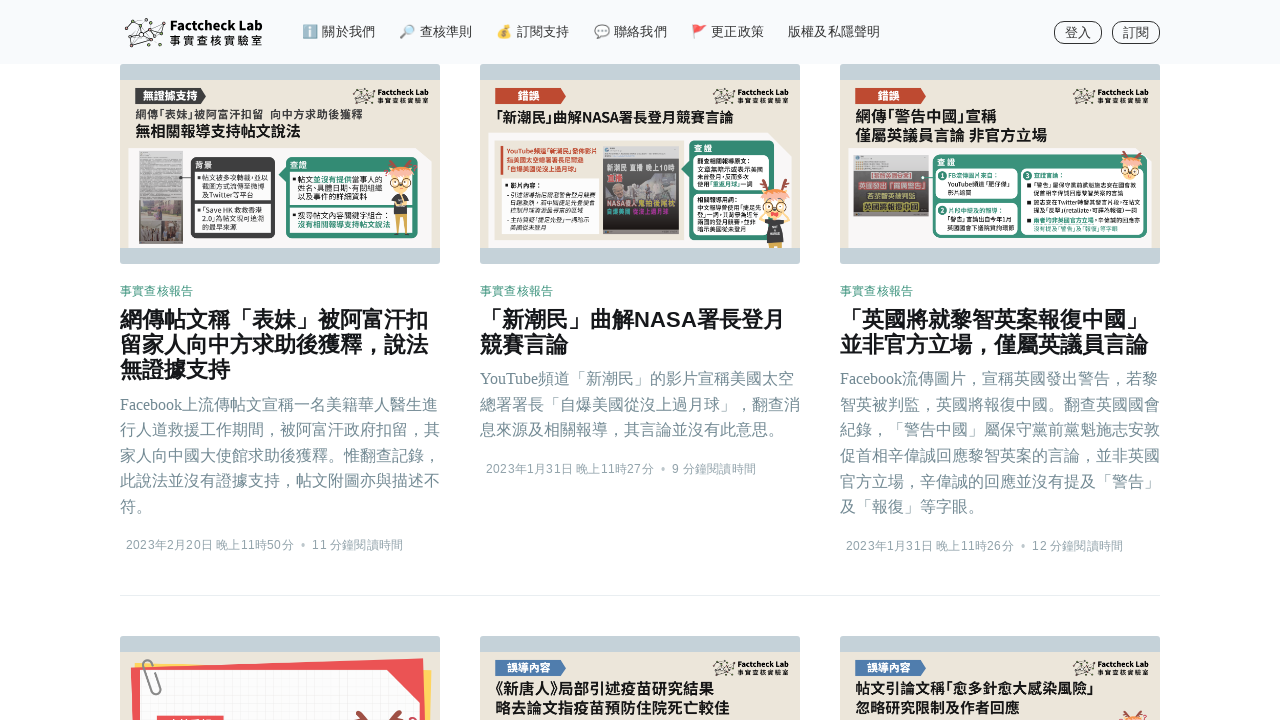

Pressed End key to scroll to bottom of page
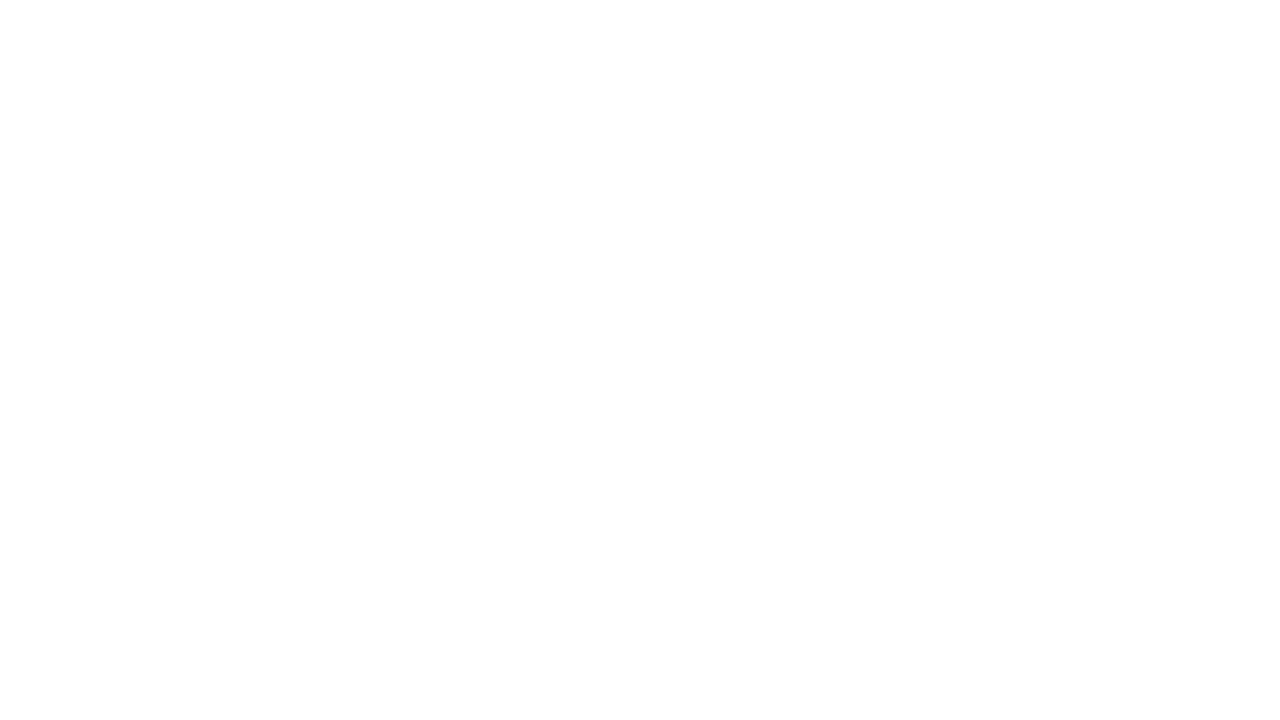

Waited 5 seconds for new content to load
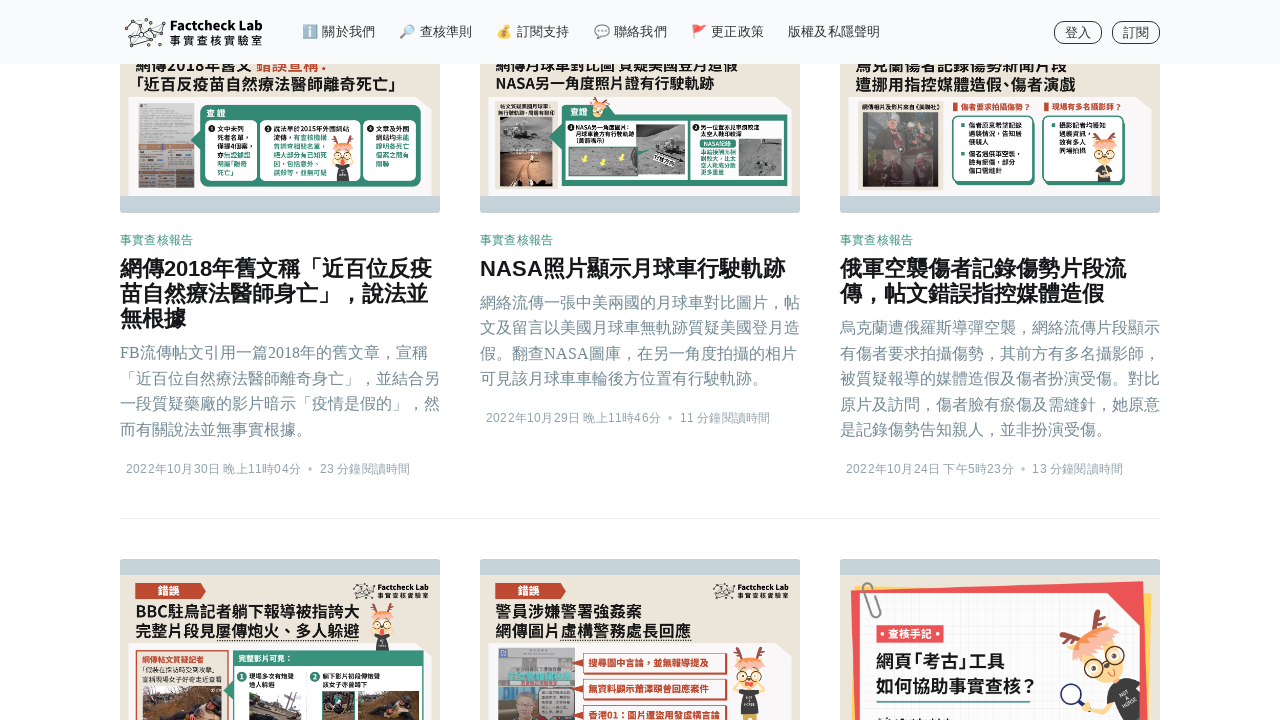

Checked if new content was loaded by evaluating page height
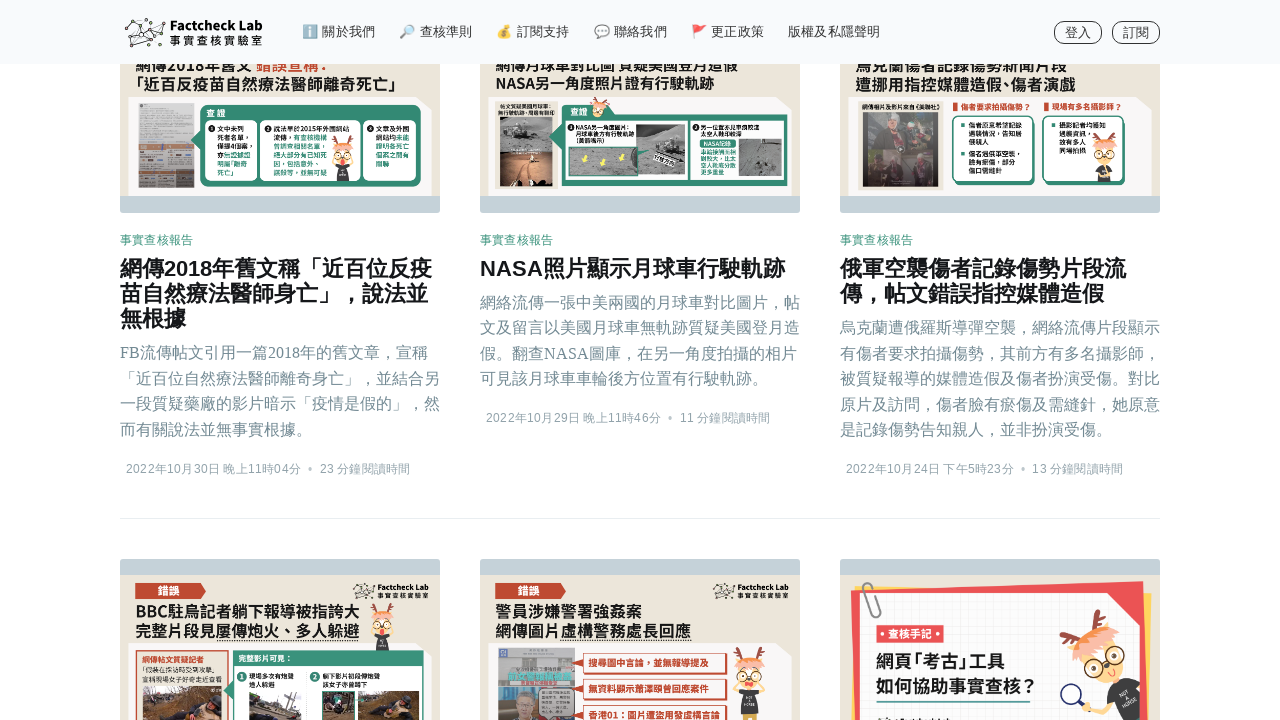

Pressed End key to scroll to bottom of page
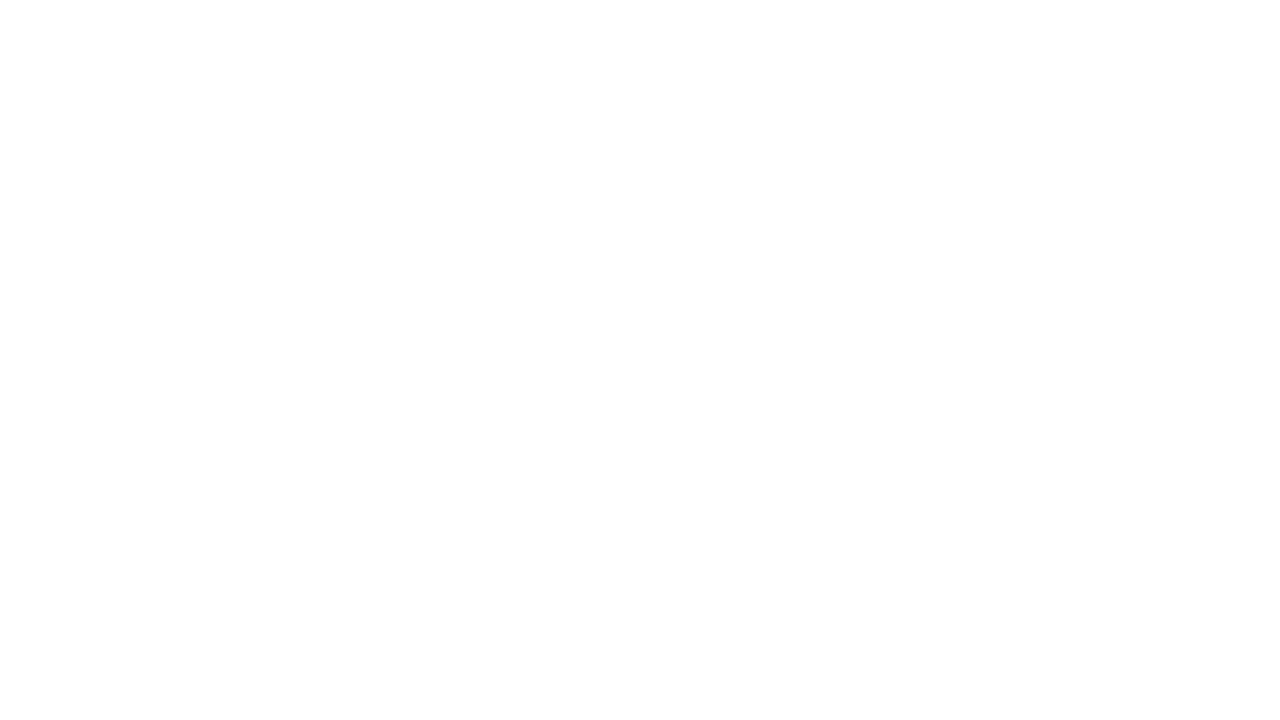

Waited 5 seconds for new content to load
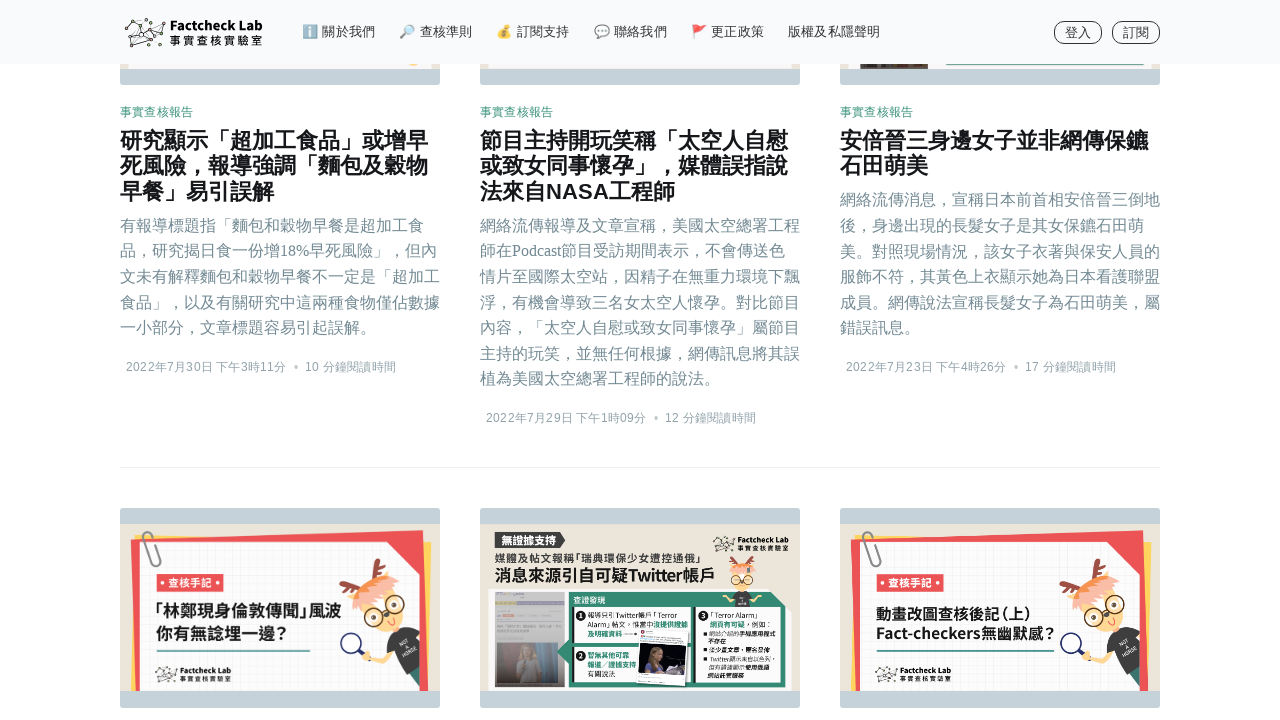

Checked if new content was loaded by evaluating page height
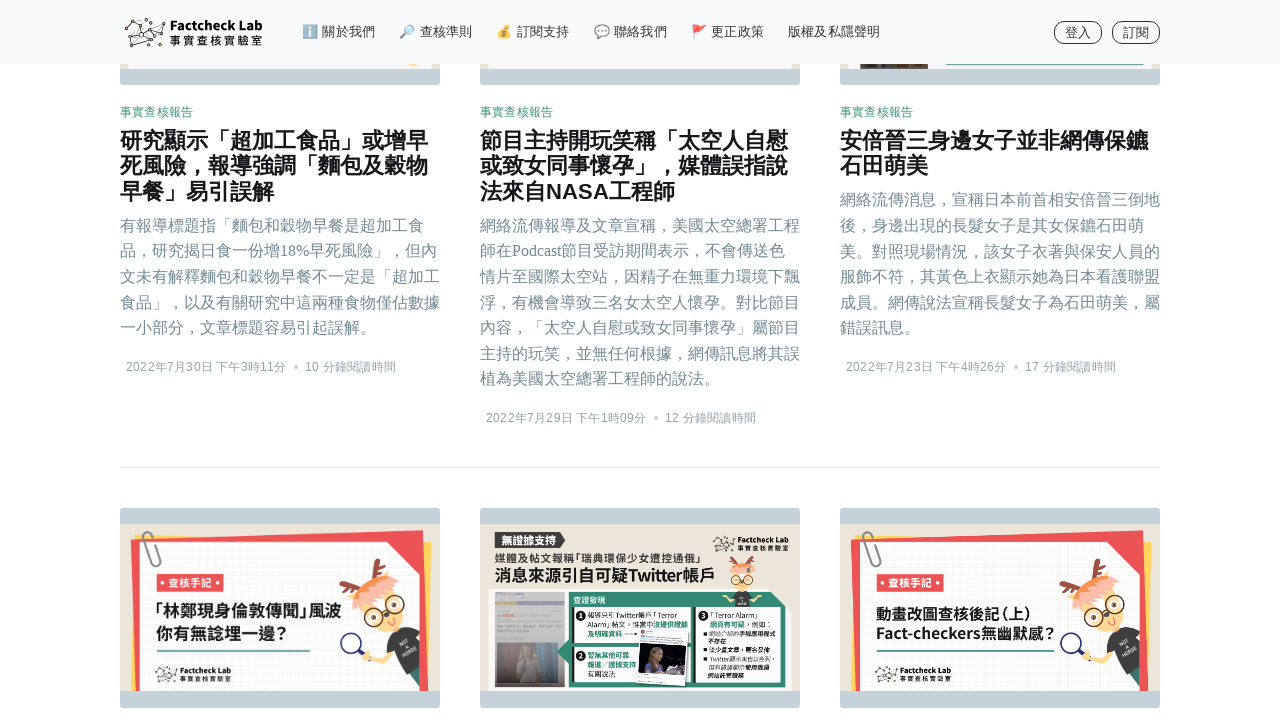

Pressed End key to scroll to bottom of page
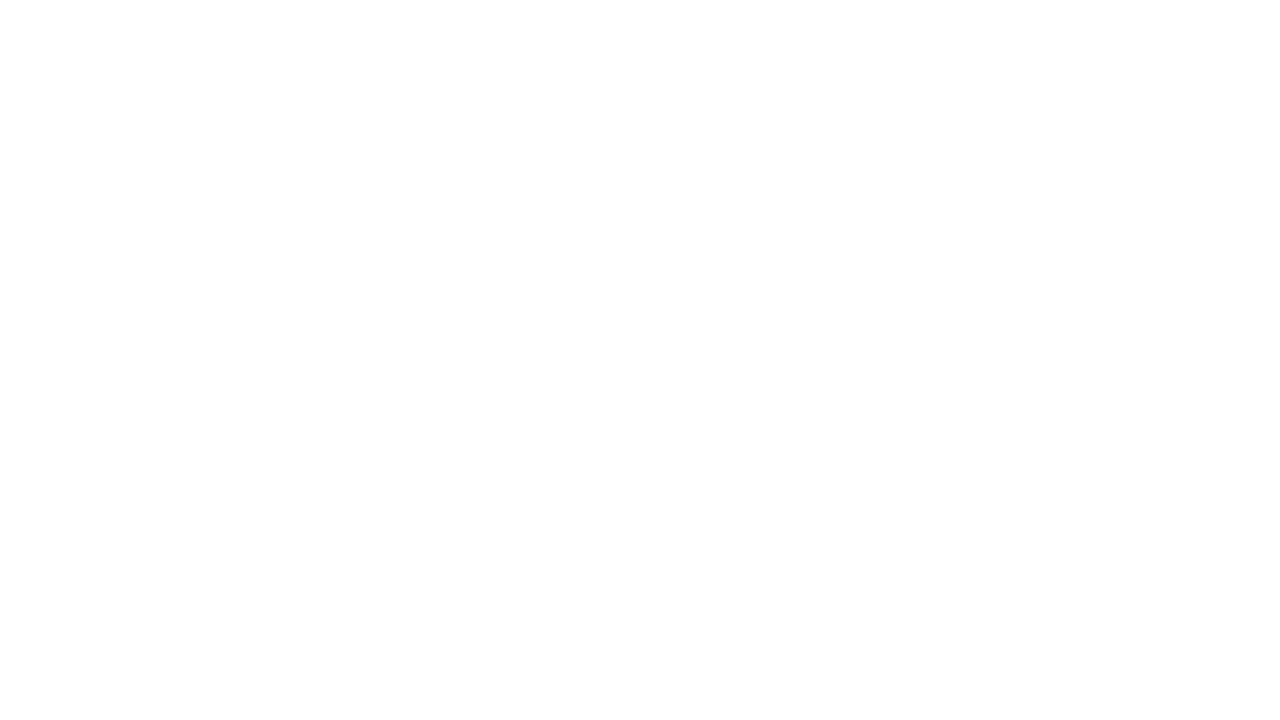

Waited 5 seconds for new content to load
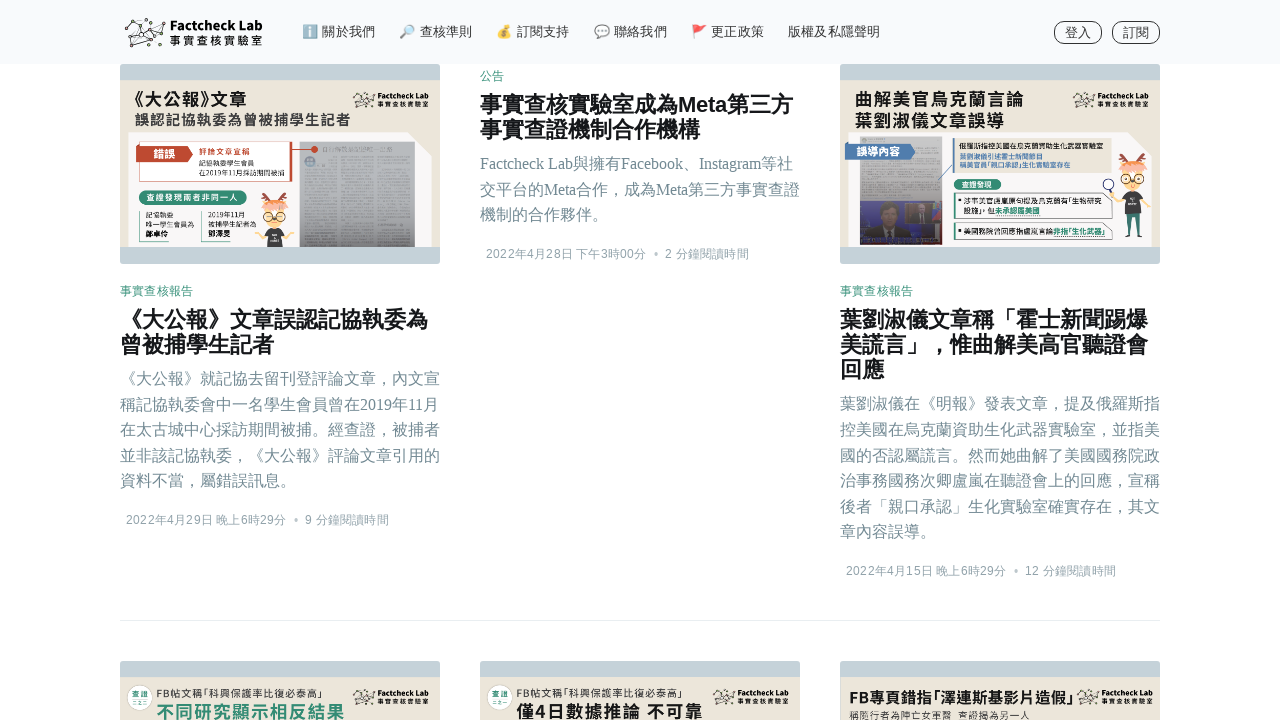

Checked if new content was loaded by evaluating page height
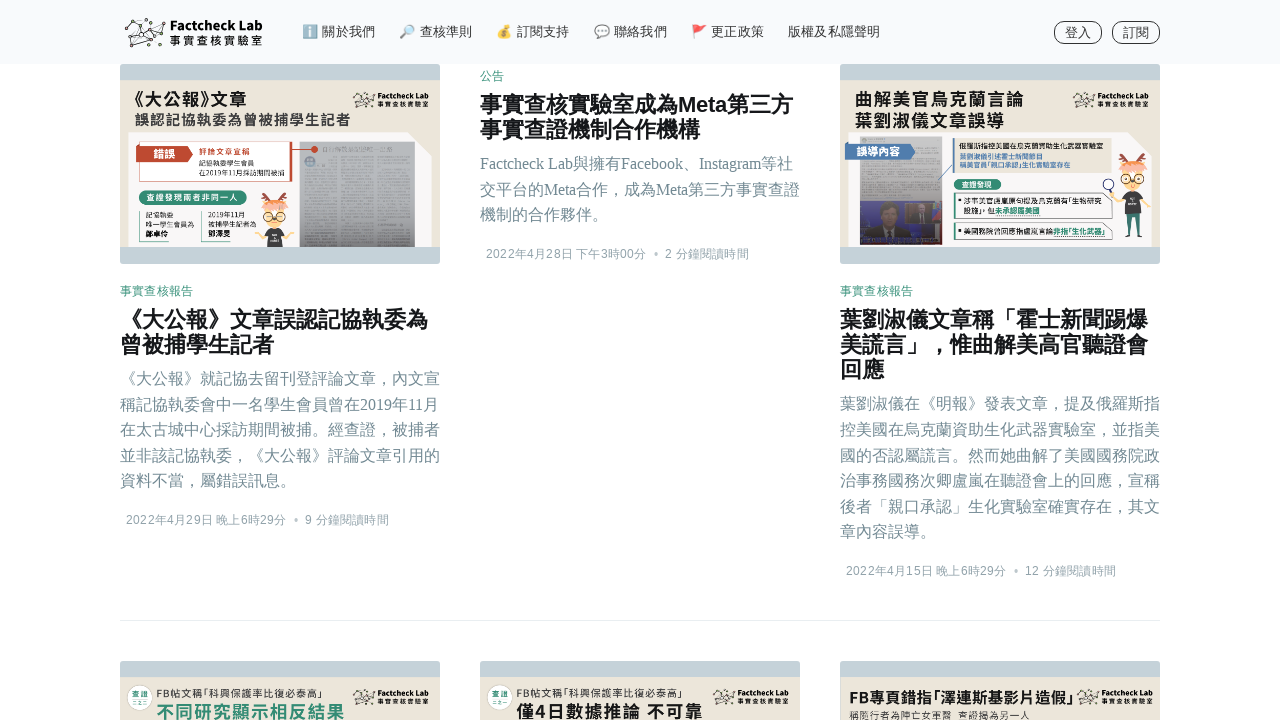

Pressed End key to scroll to bottom of page
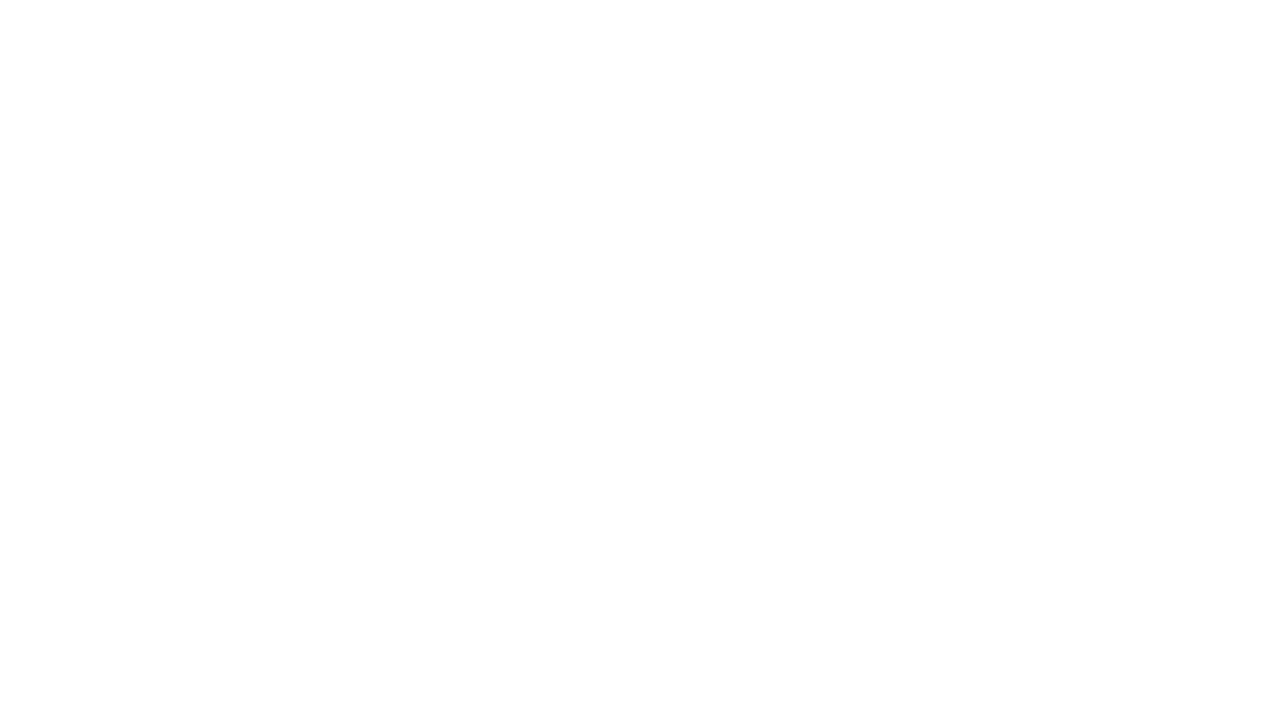

Waited 5 seconds for new content to load
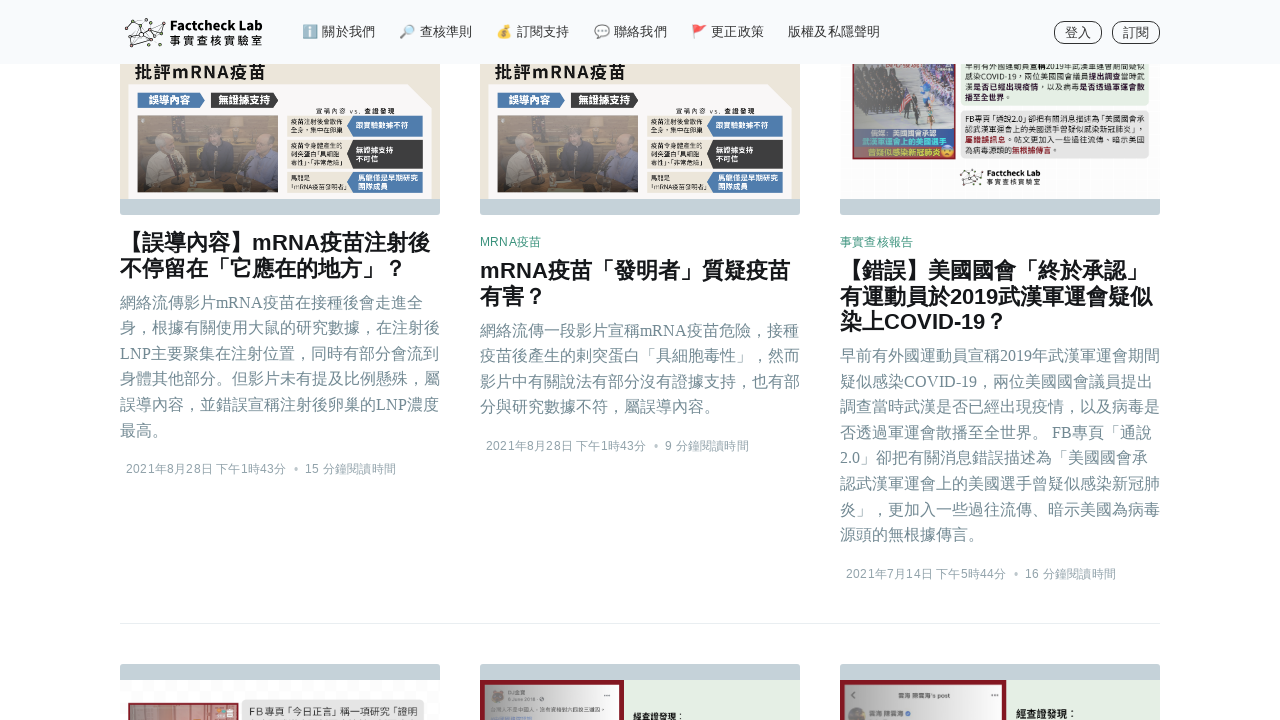

Checked if new content was loaded by evaluating page height
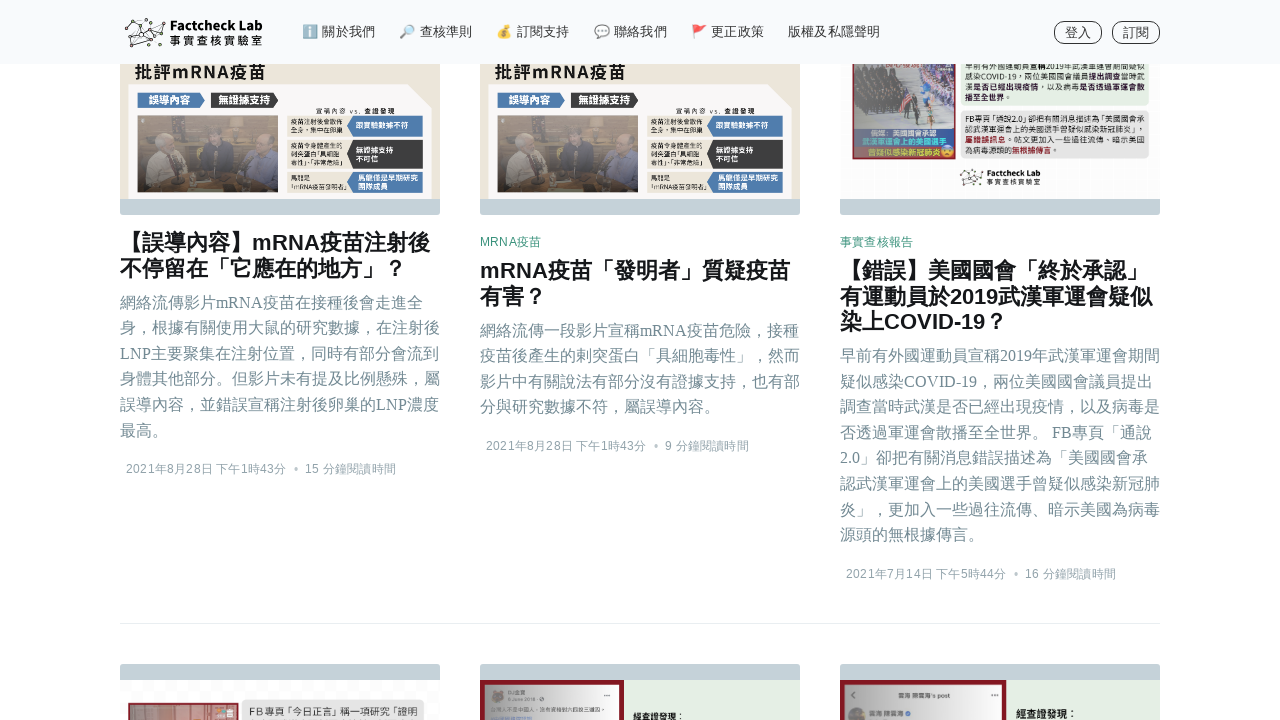

Pressed End key to scroll to bottom of page
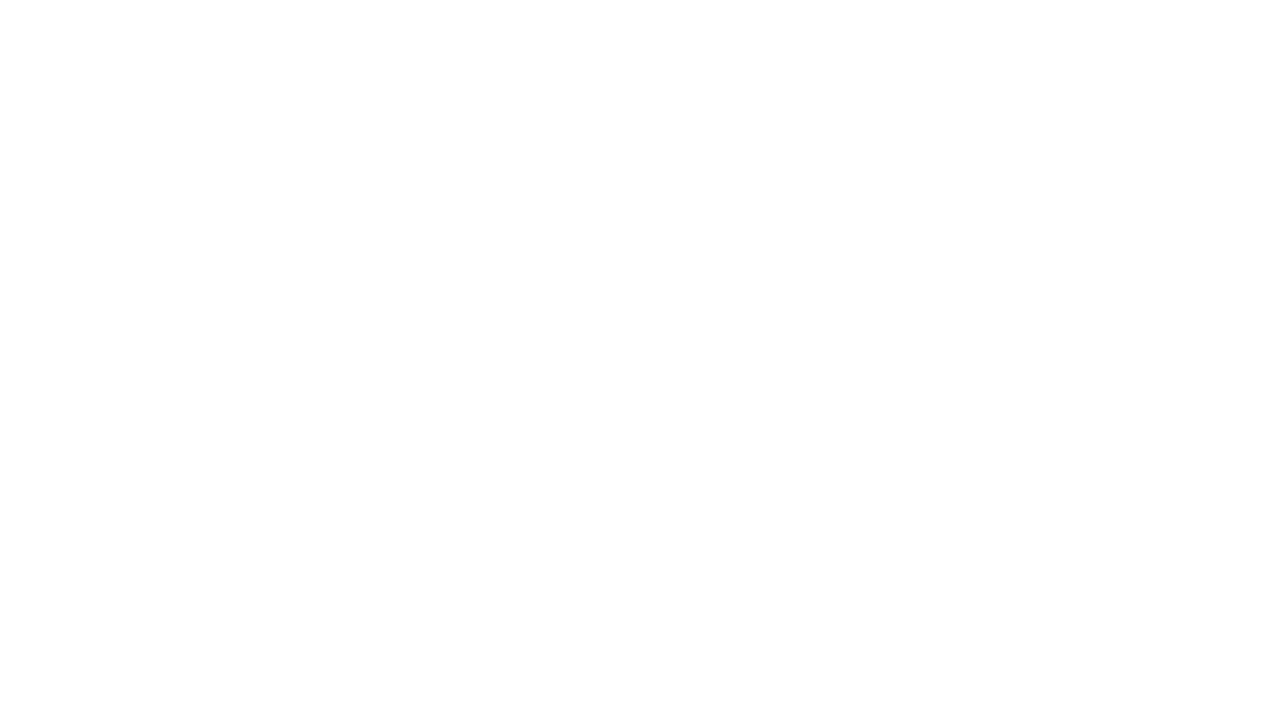

Waited 5 seconds for new content to load
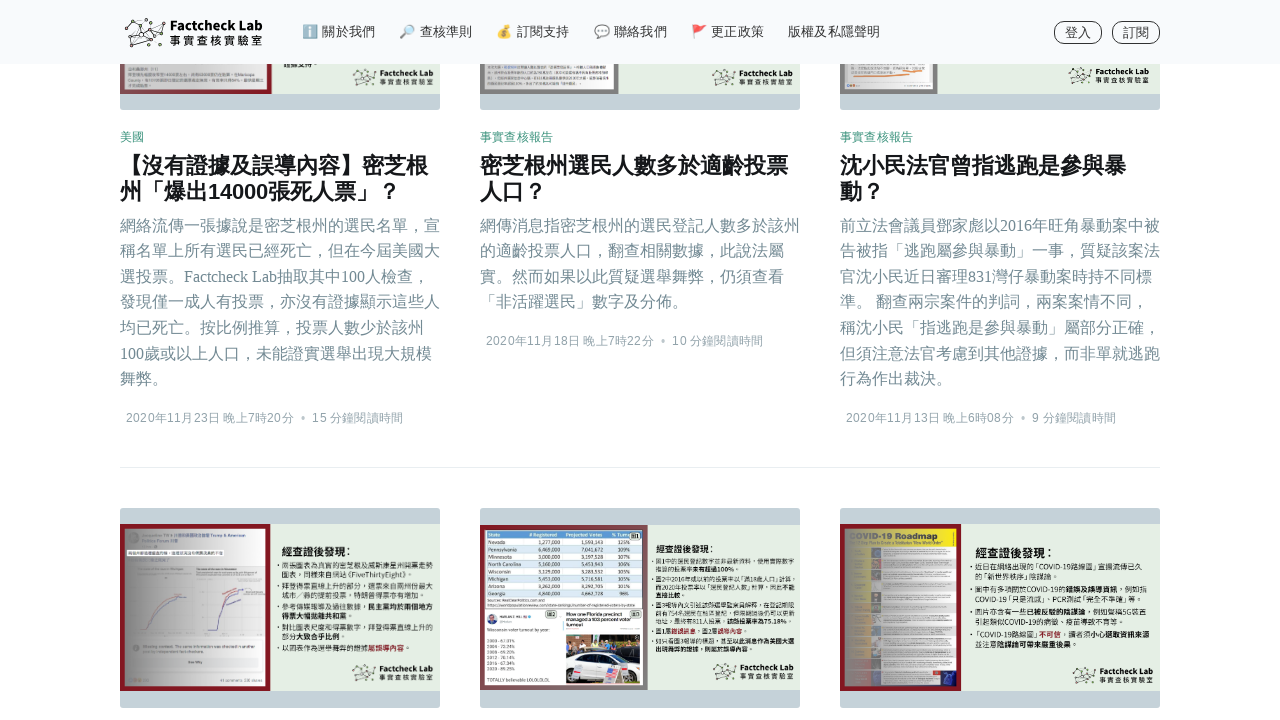

Checked if new content was loaded by evaluating page height
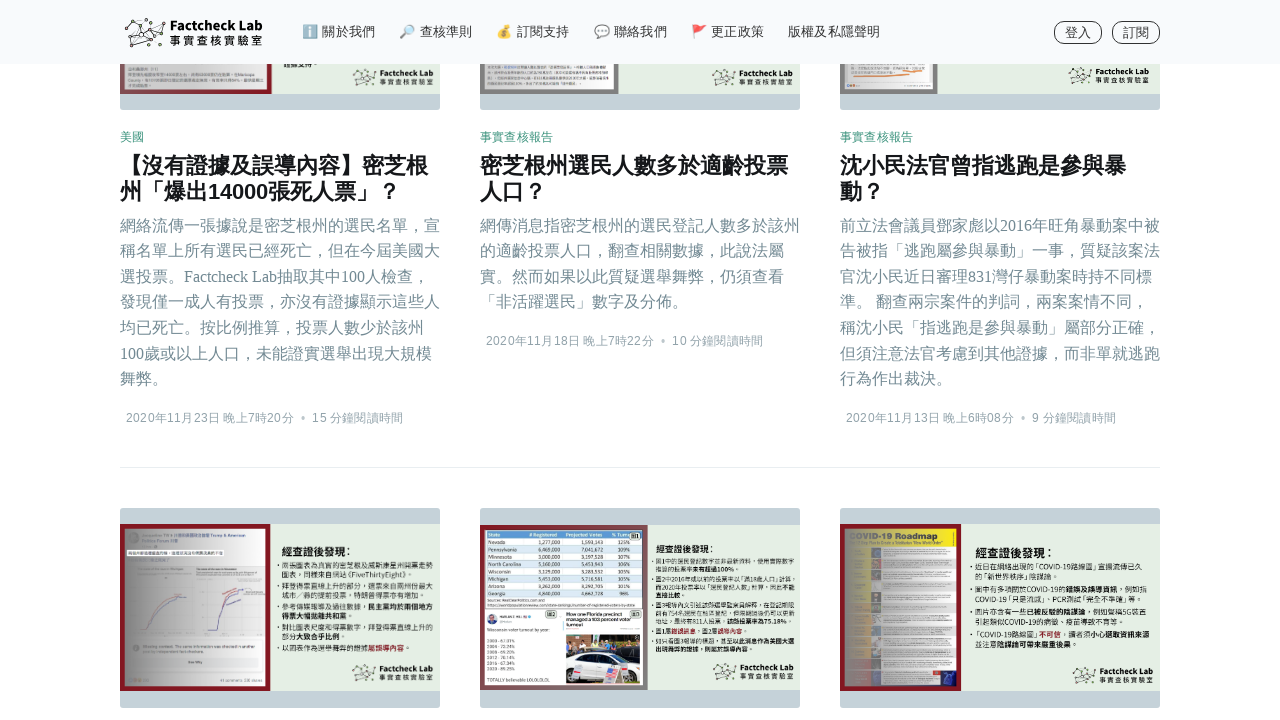

Pressed End key to scroll to bottom of page
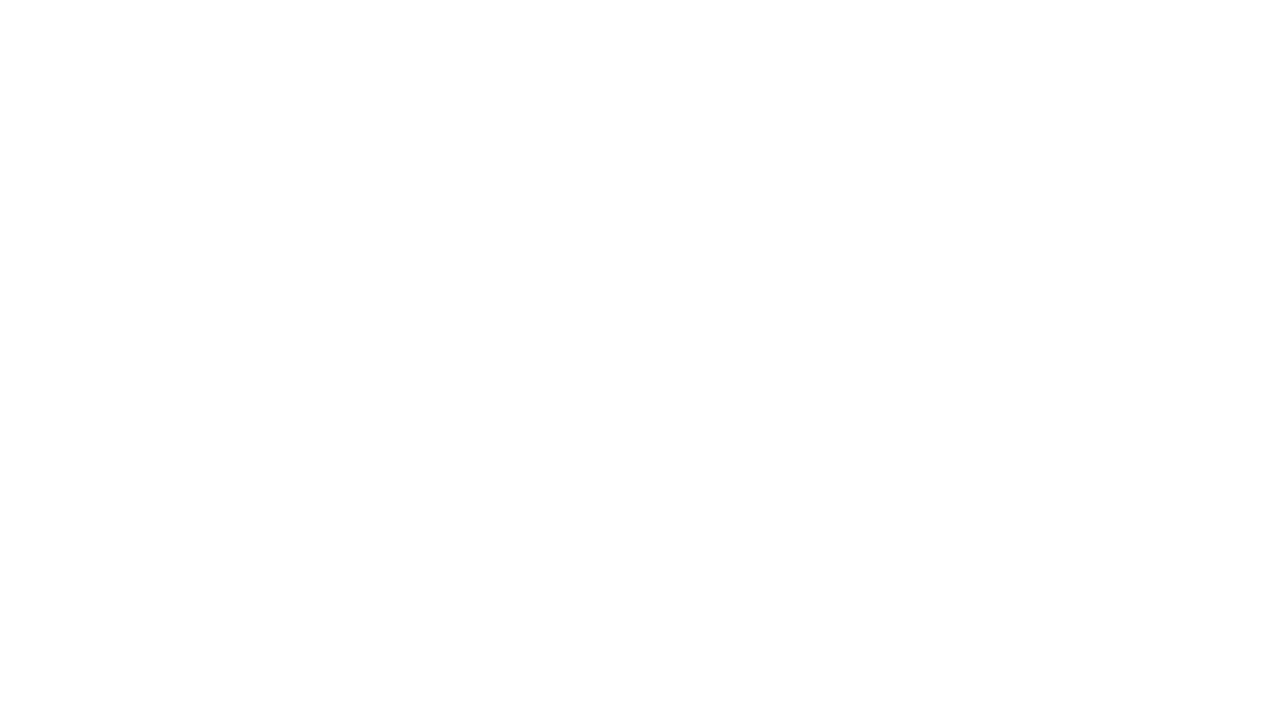

Waited 5 seconds for new content to load
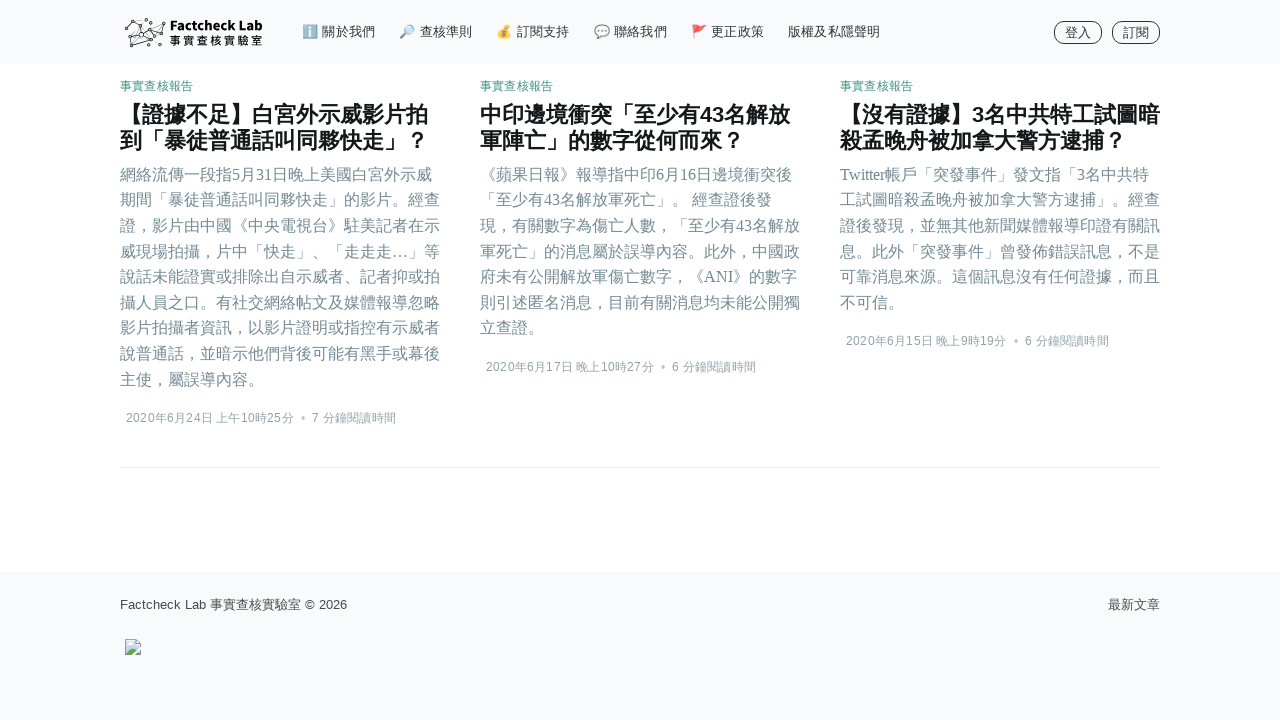

Checked if new content was loaded by evaluating page height
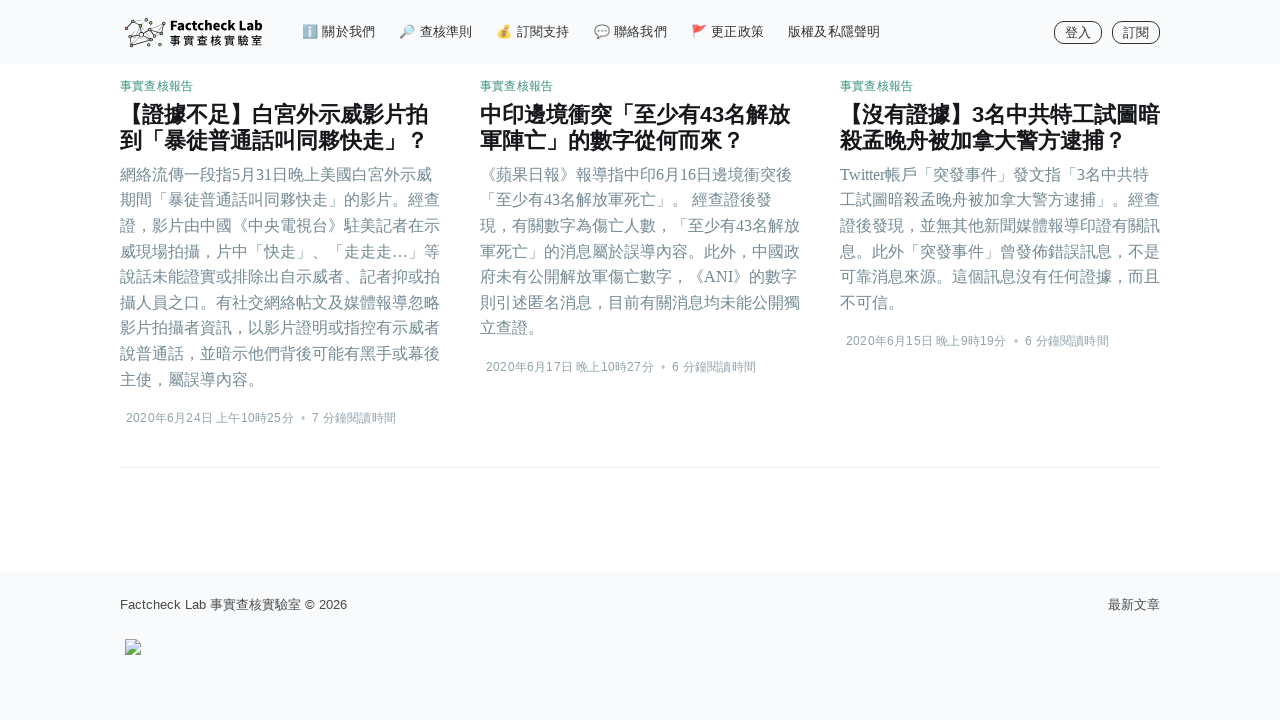

Waited for article elements with class 'post-card' to be present on page
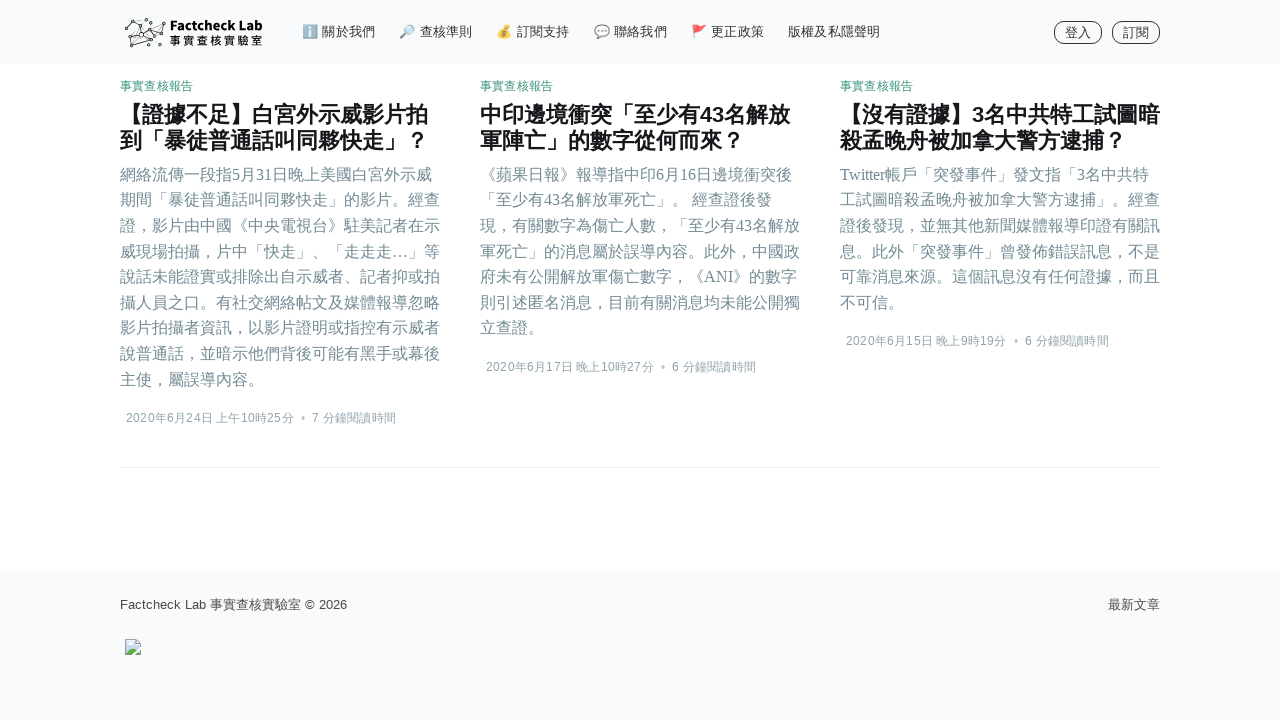

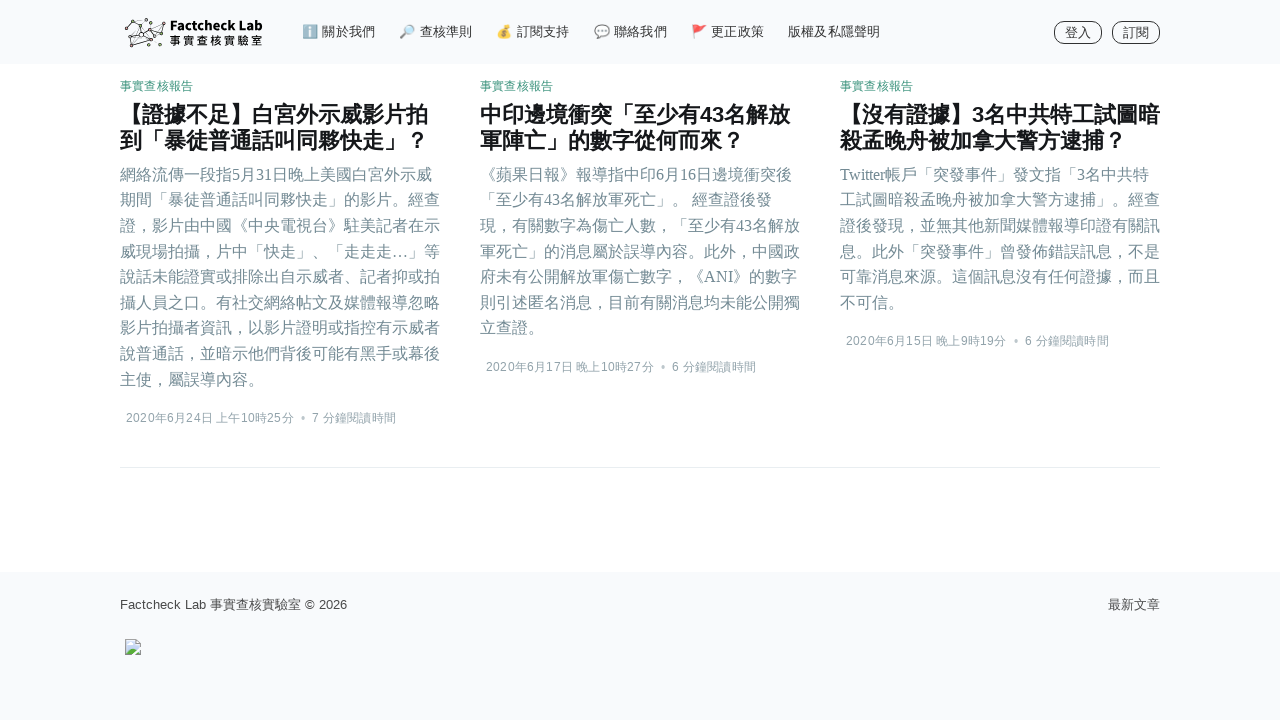